Navigates to the Automation Practice page and verifies that footer links are present and have href attributes

Starting URL: https://rahulshettyacademy.com/AutomationPractice/

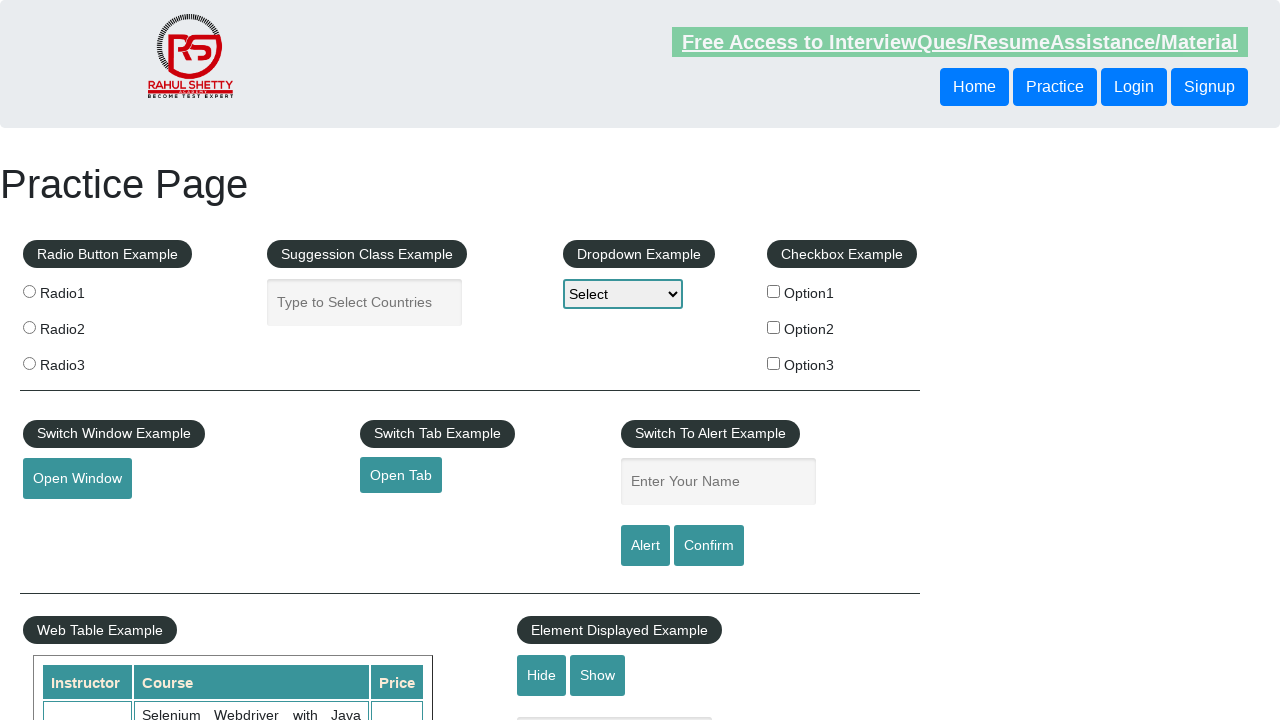

Waited for page to load (domcontentloaded)
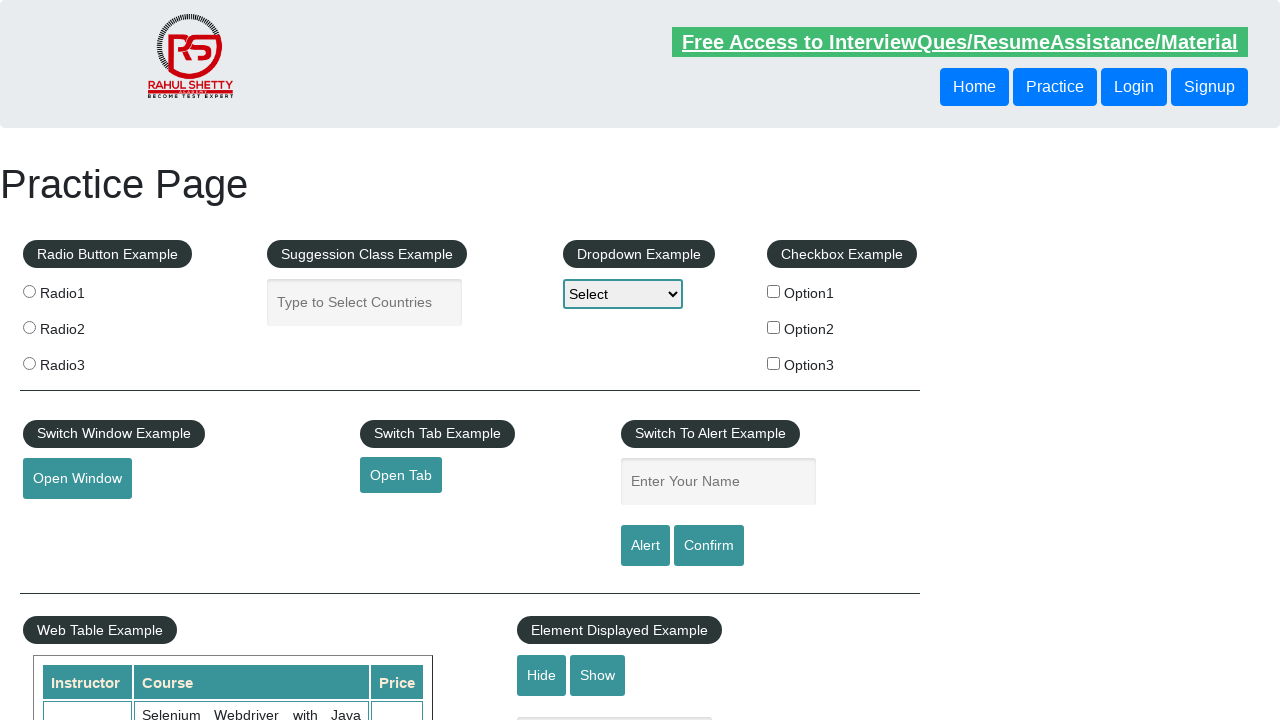

Waited for footer links to be present
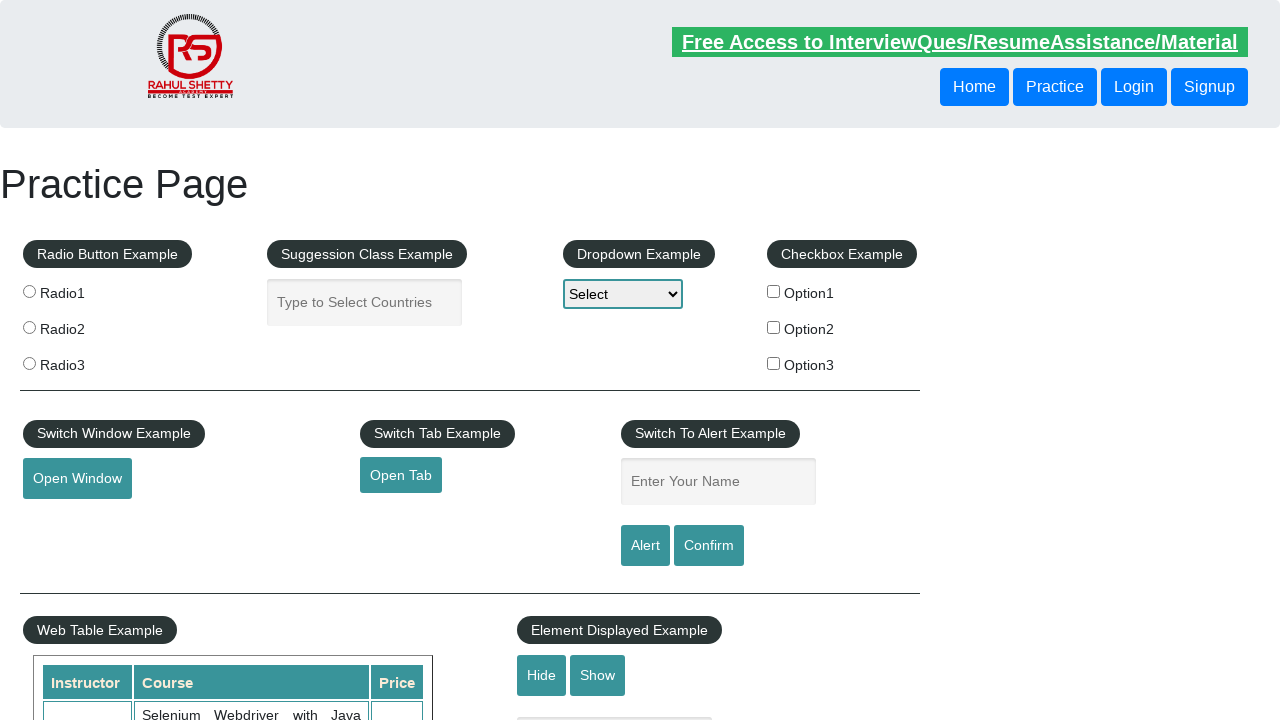

Located all footer links (li.gf-li a)
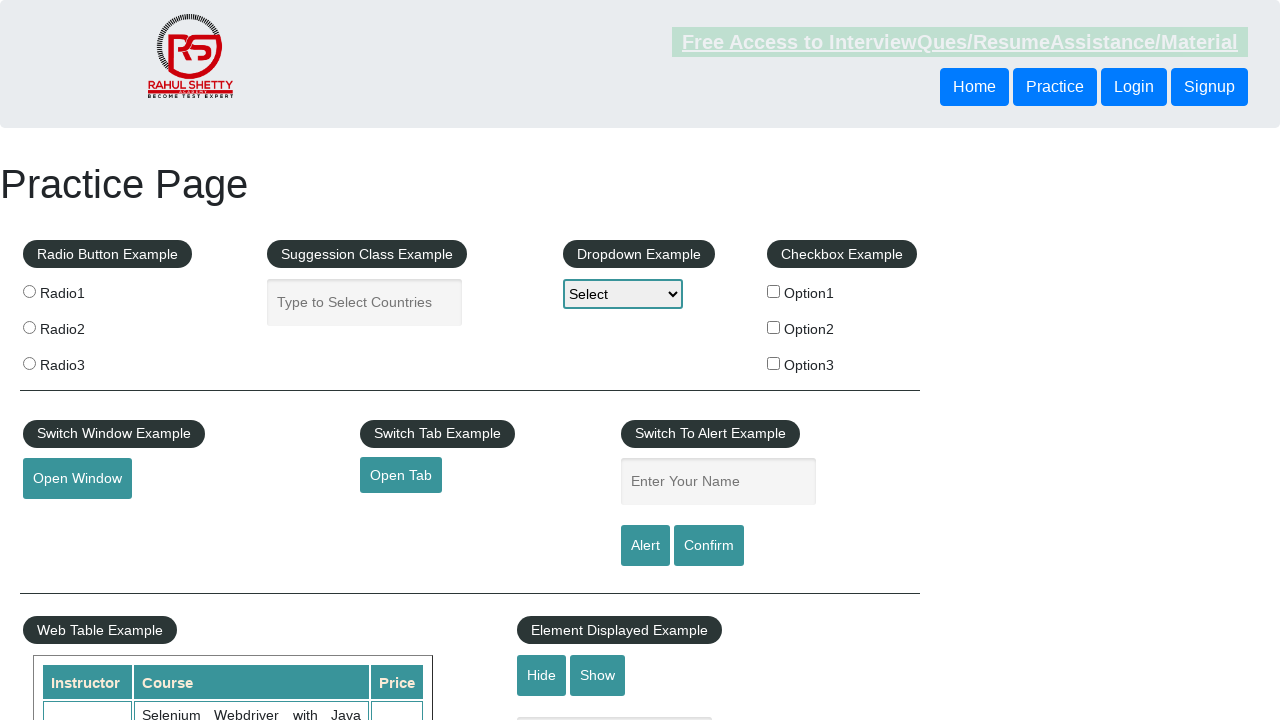

Found 20 footer links
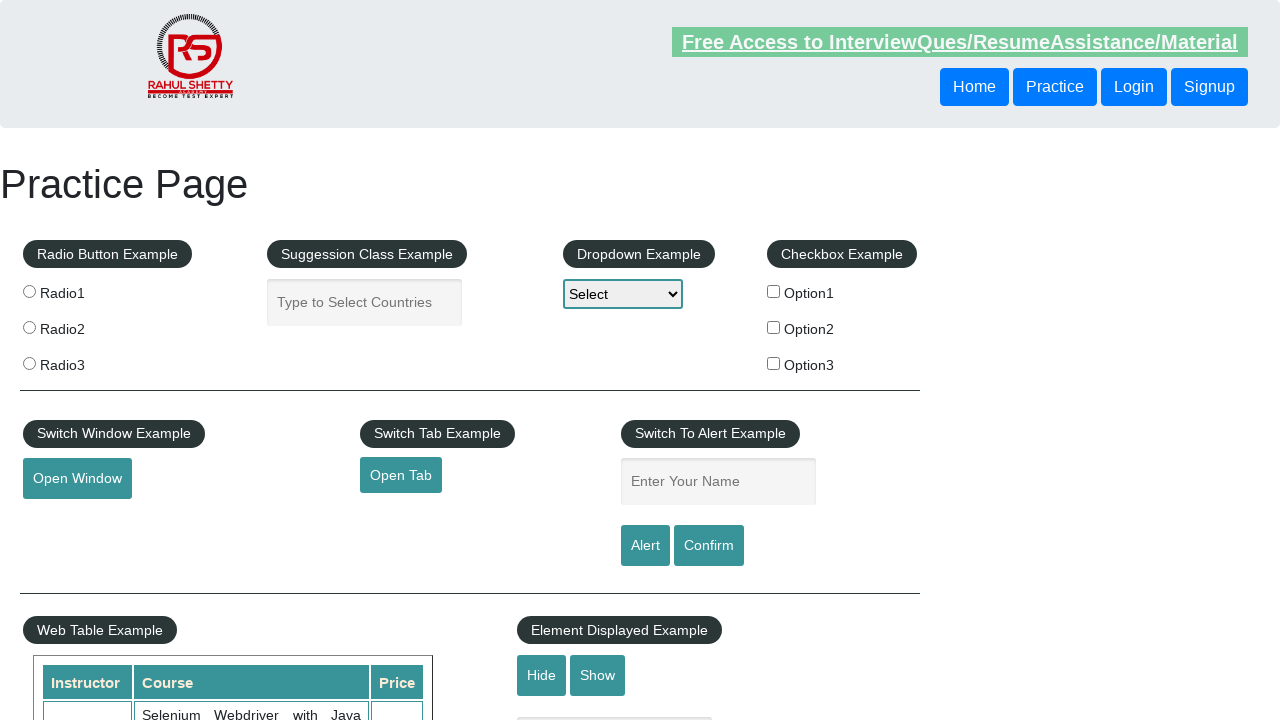

Verified that footer links are present (count > 0)
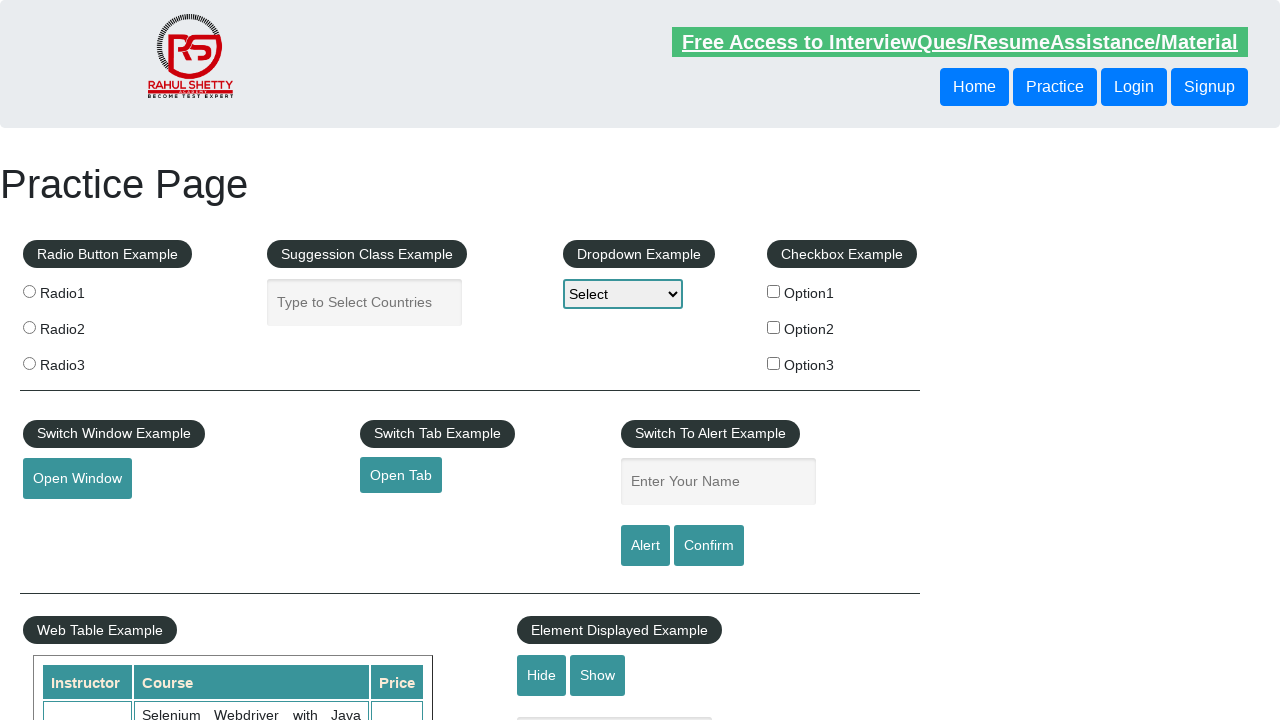

Retrieved href attribute from footer link 0: '#'
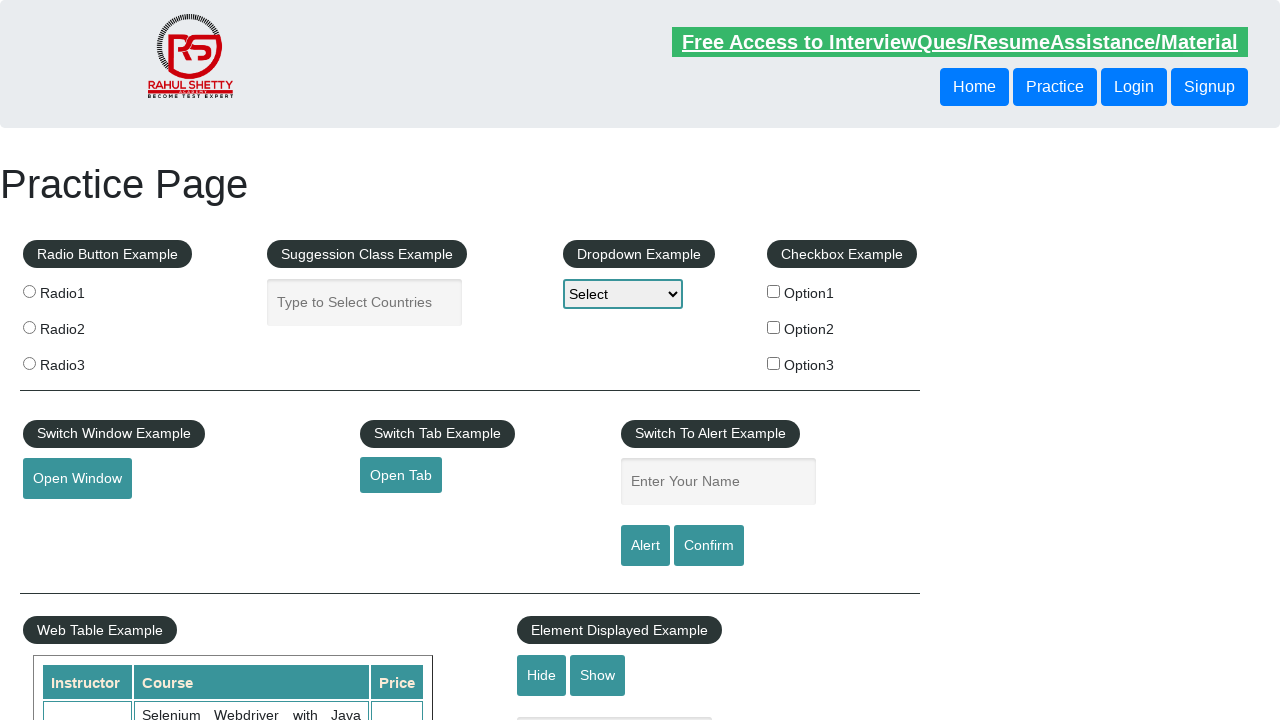

Verified footer link 0 has a valid href attribute
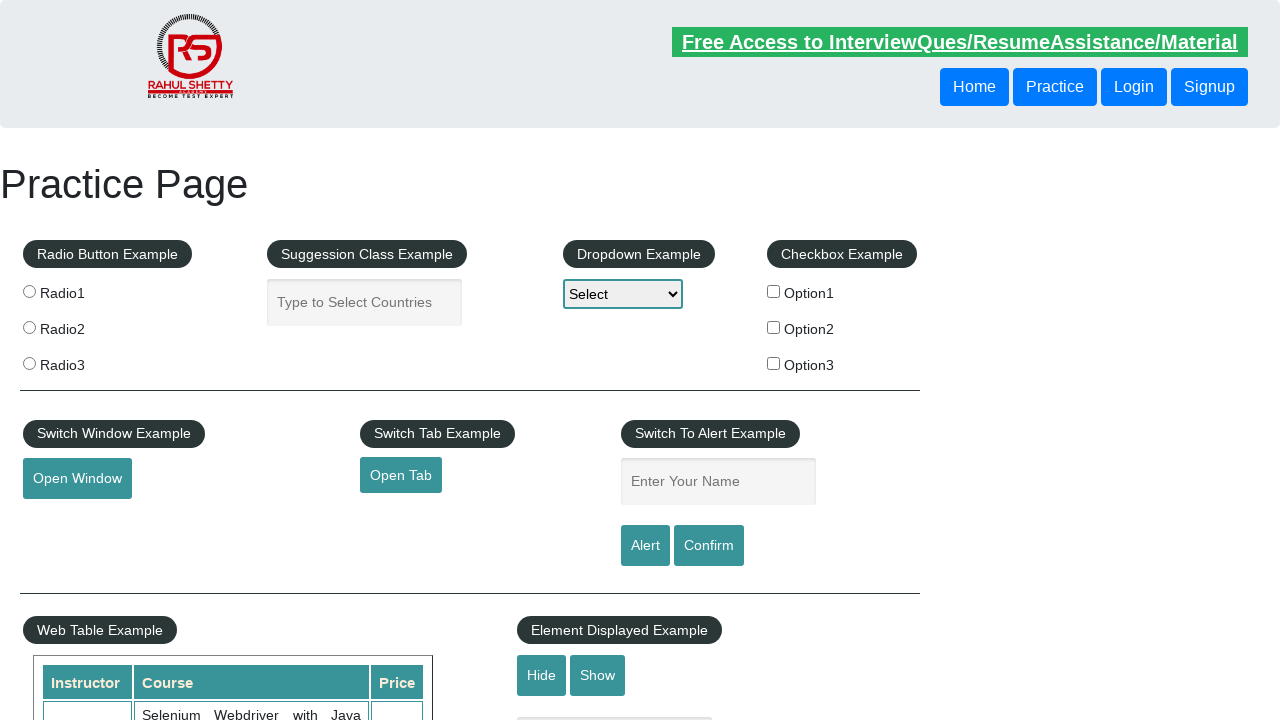

Retrieved href attribute from footer link 1: 'http://www.restapitutorial.com/'
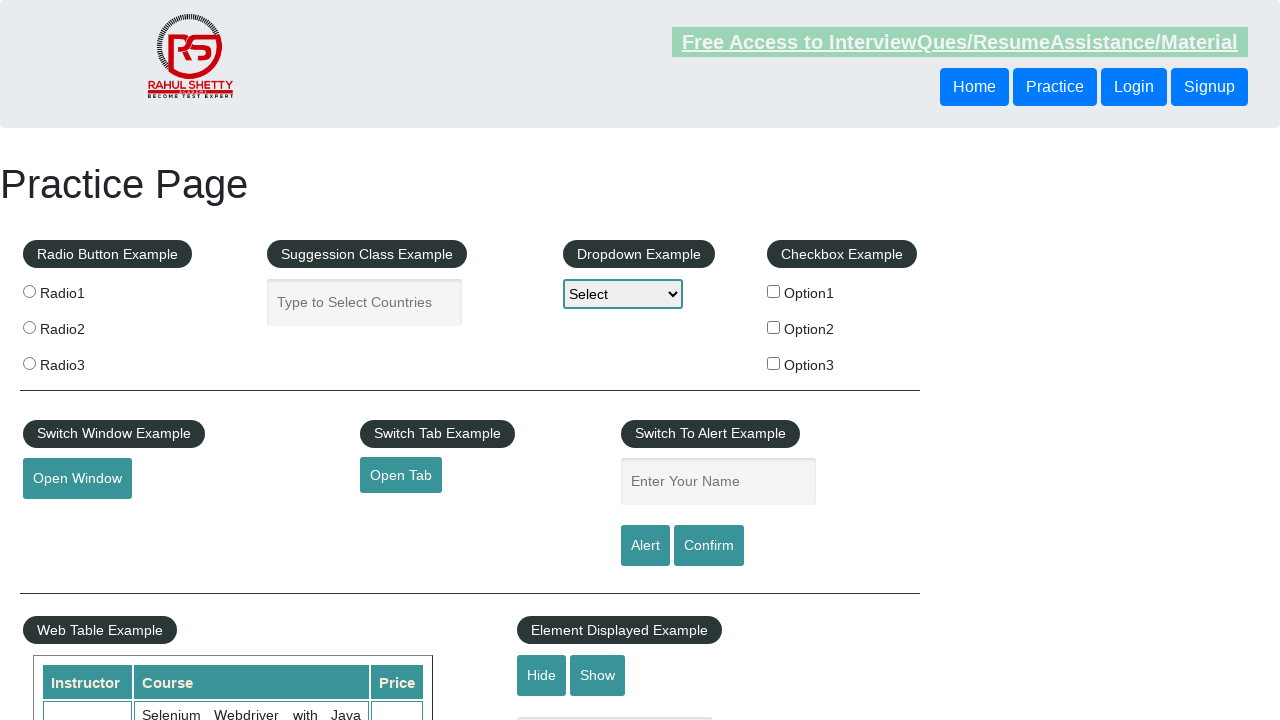

Verified footer link 1 has a valid href attribute
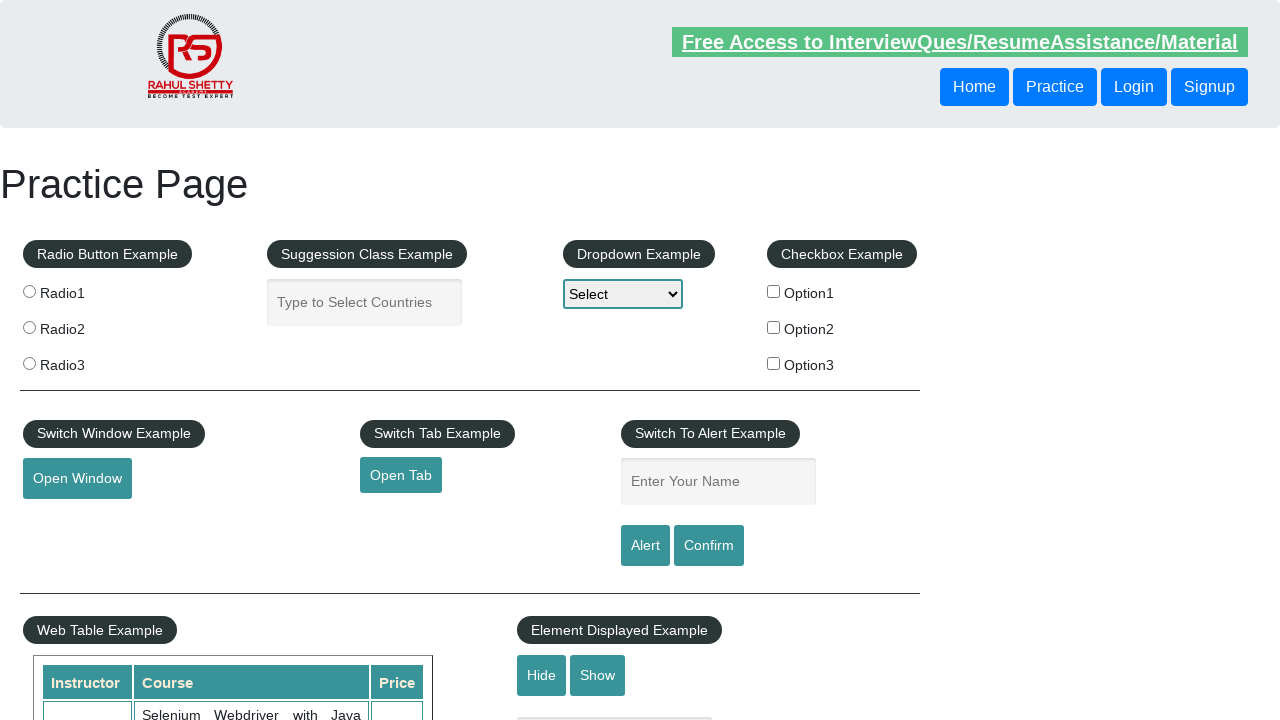

Retrieved href attribute from footer link 2: 'https://www.soapui.org/'
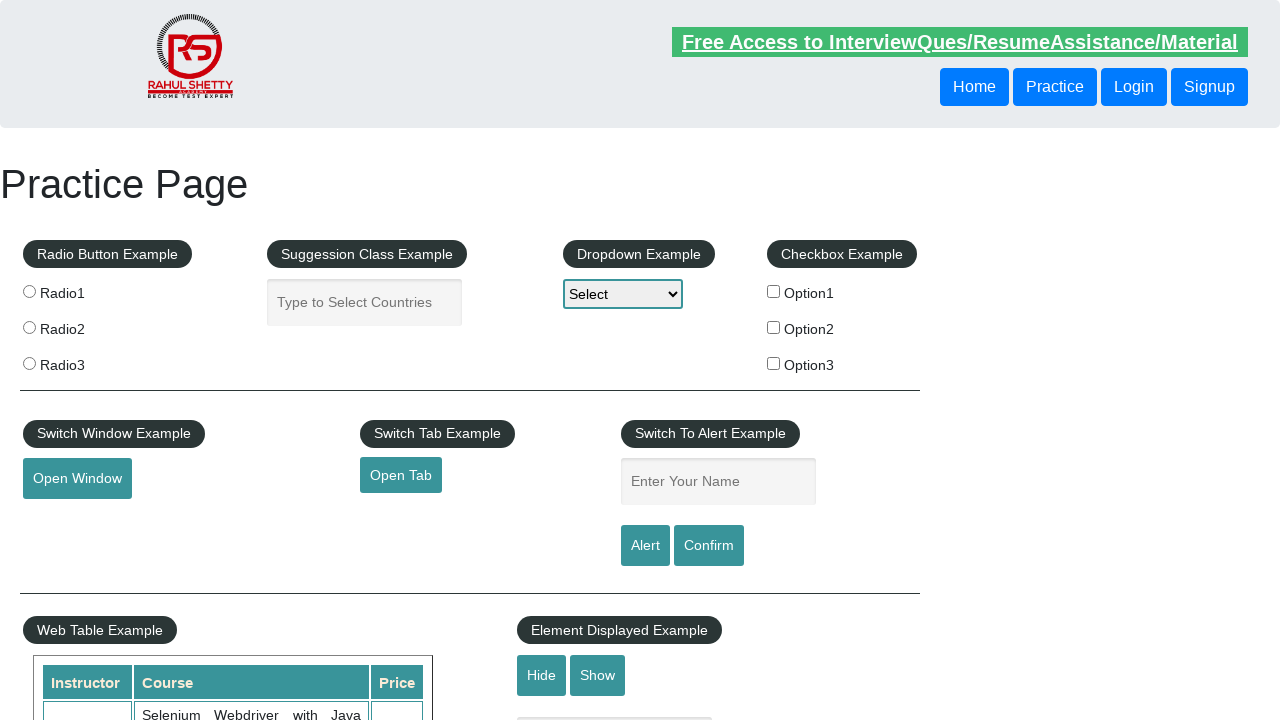

Verified footer link 2 has a valid href attribute
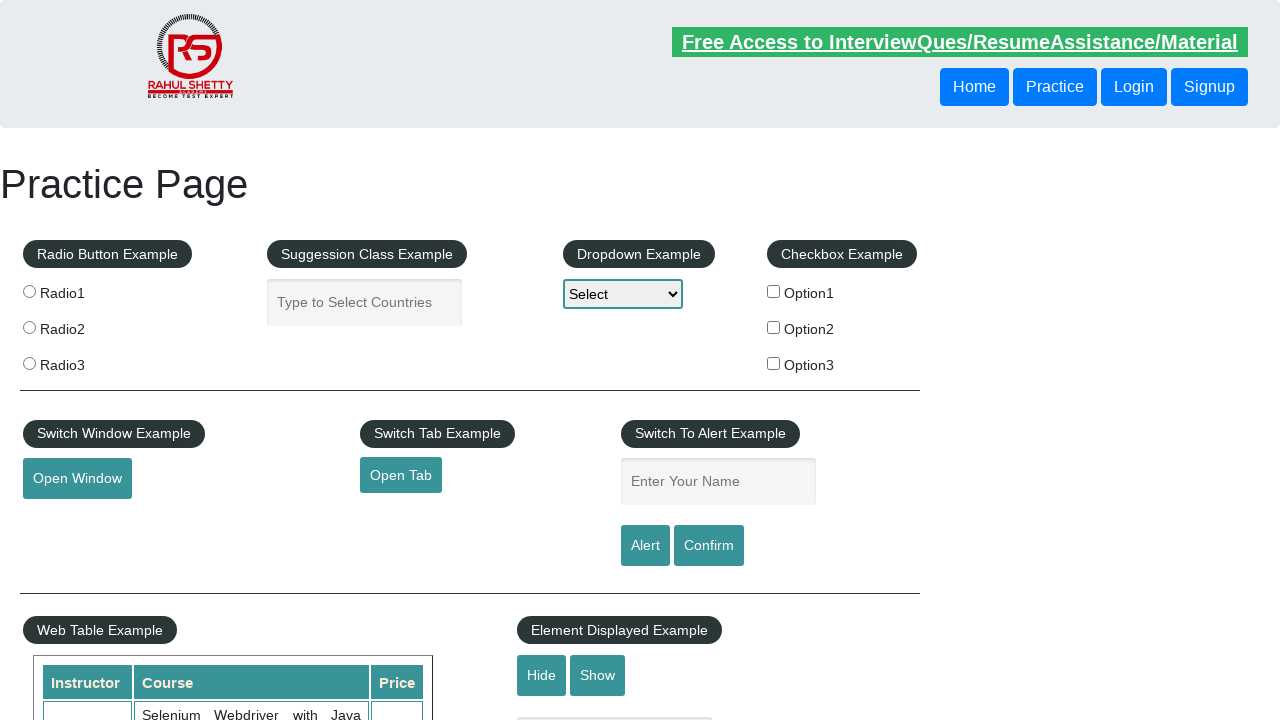

Retrieved href attribute from footer link 3: 'https://courses.rahulshettyacademy.com/p/appium-tutorial'
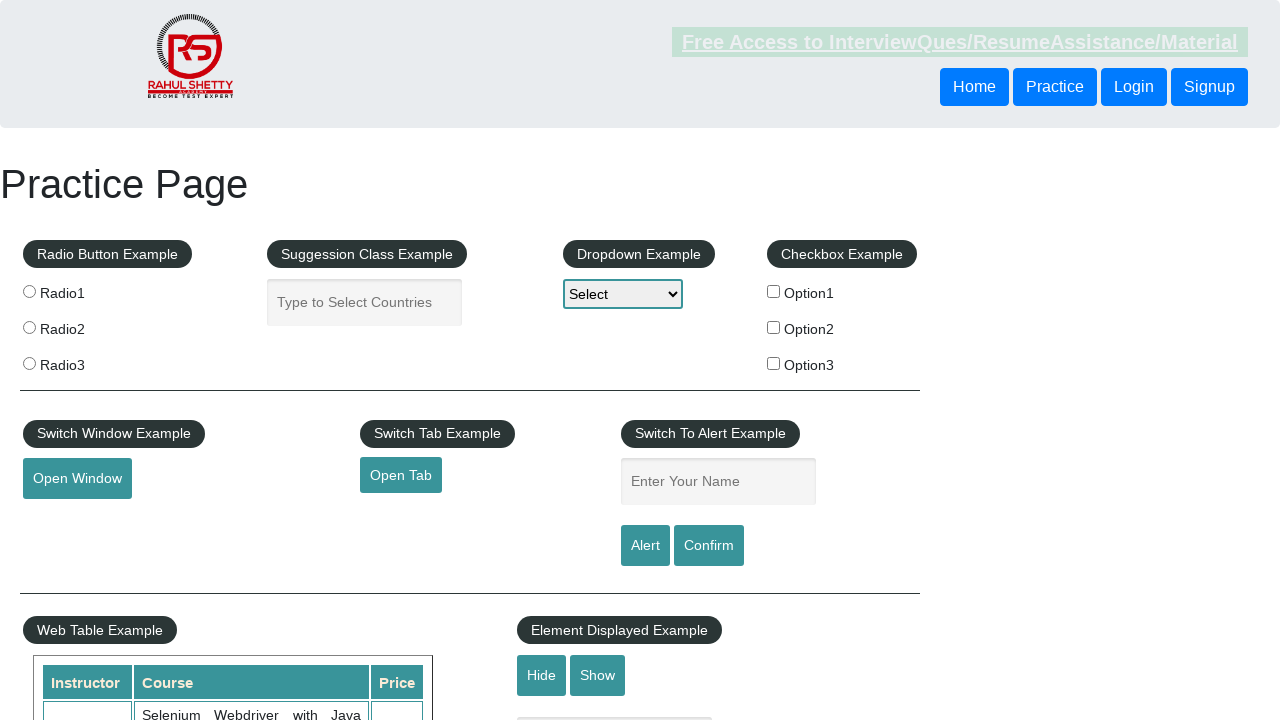

Verified footer link 3 has a valid href attribute
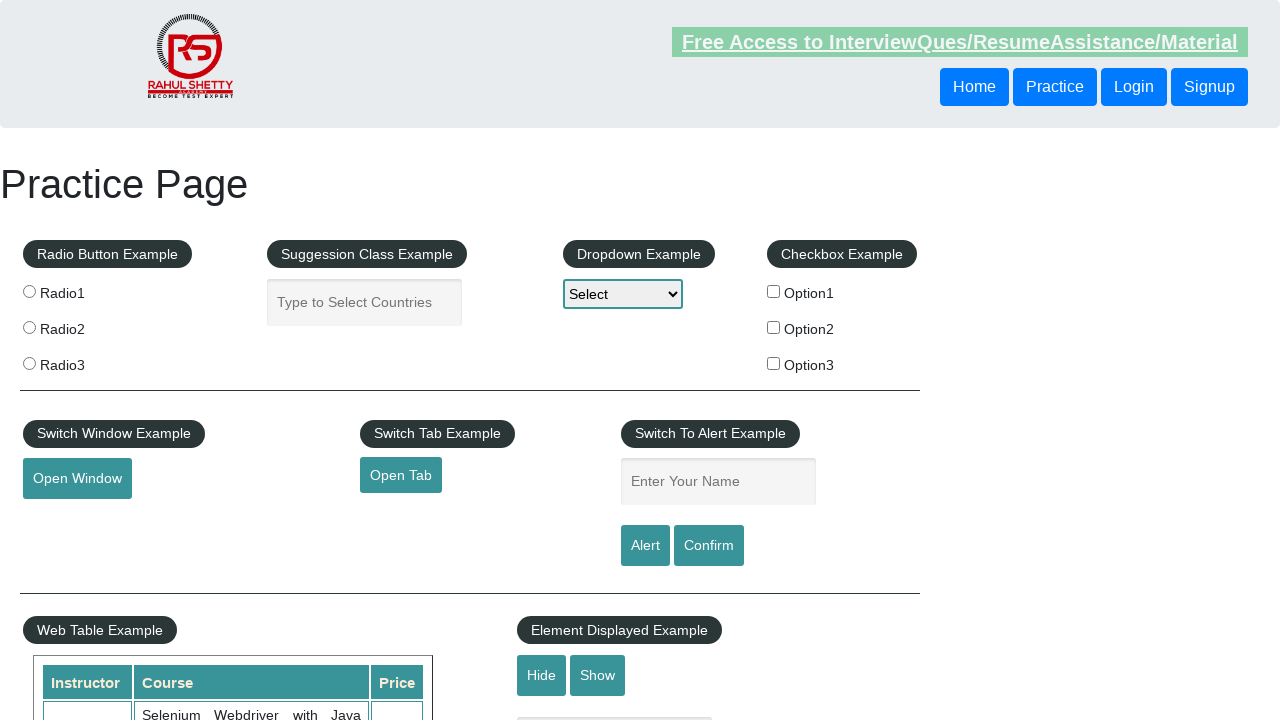

Retrieved href attribute from footer link 4: 'https://jmeter.apache.org/'
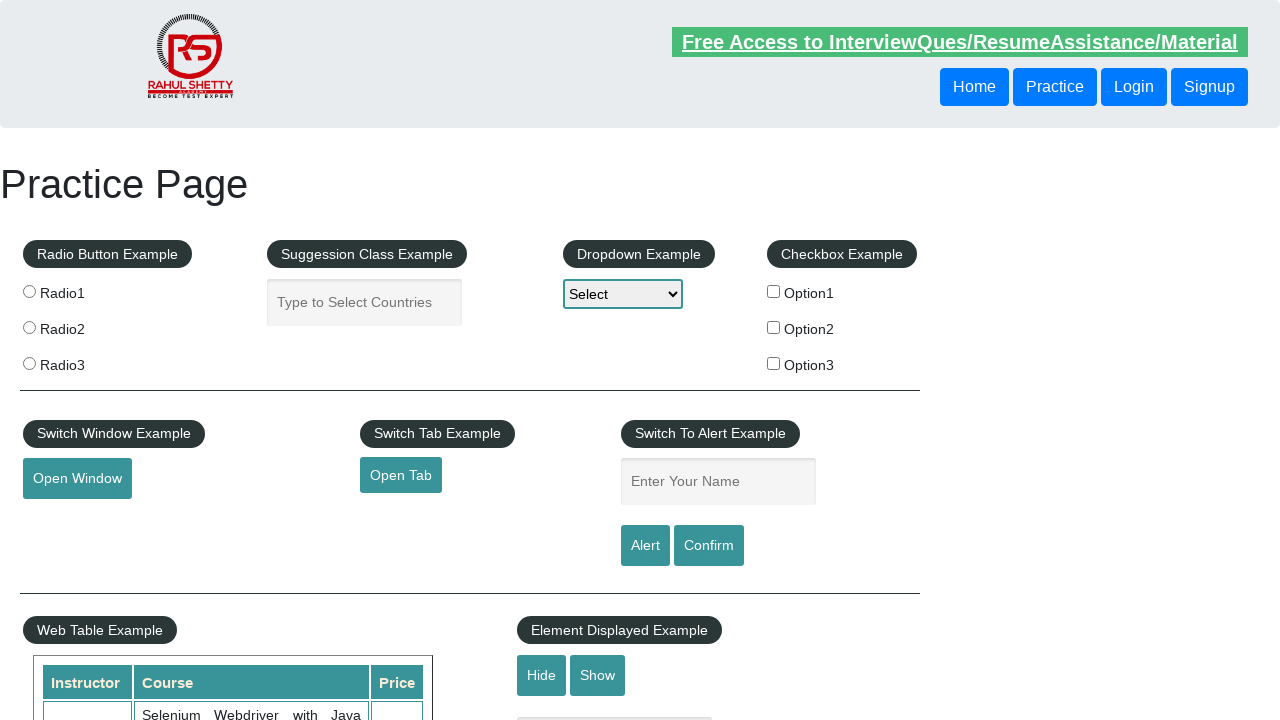

Verified footer link 4 has a valid href attribute
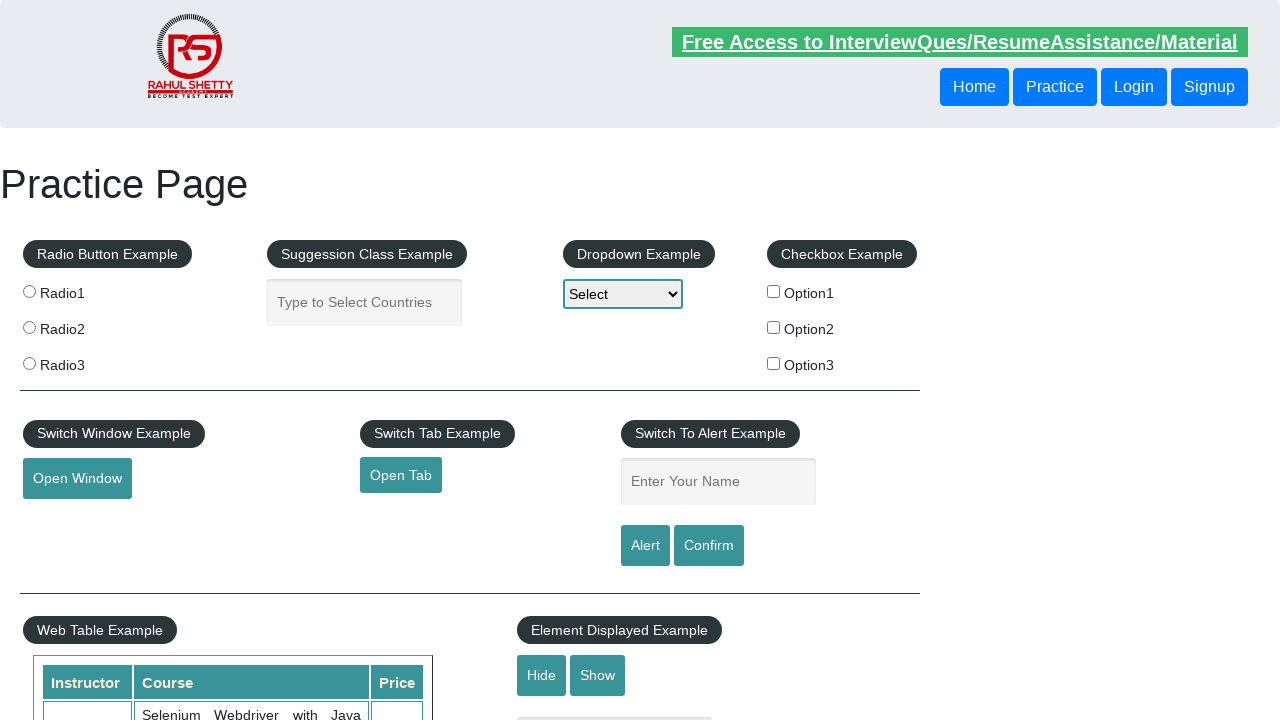

Retrieved href attribute from footer link 5: '#'
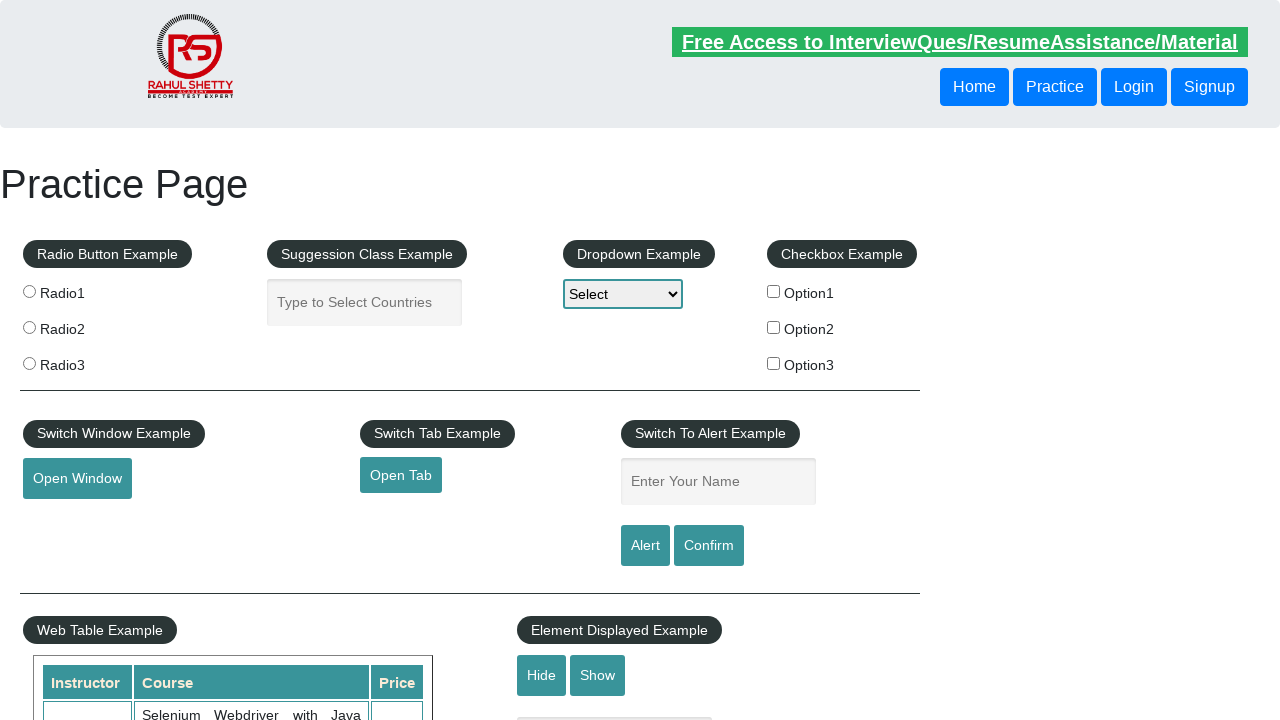

Verified footer link 5 has a valid href attribute
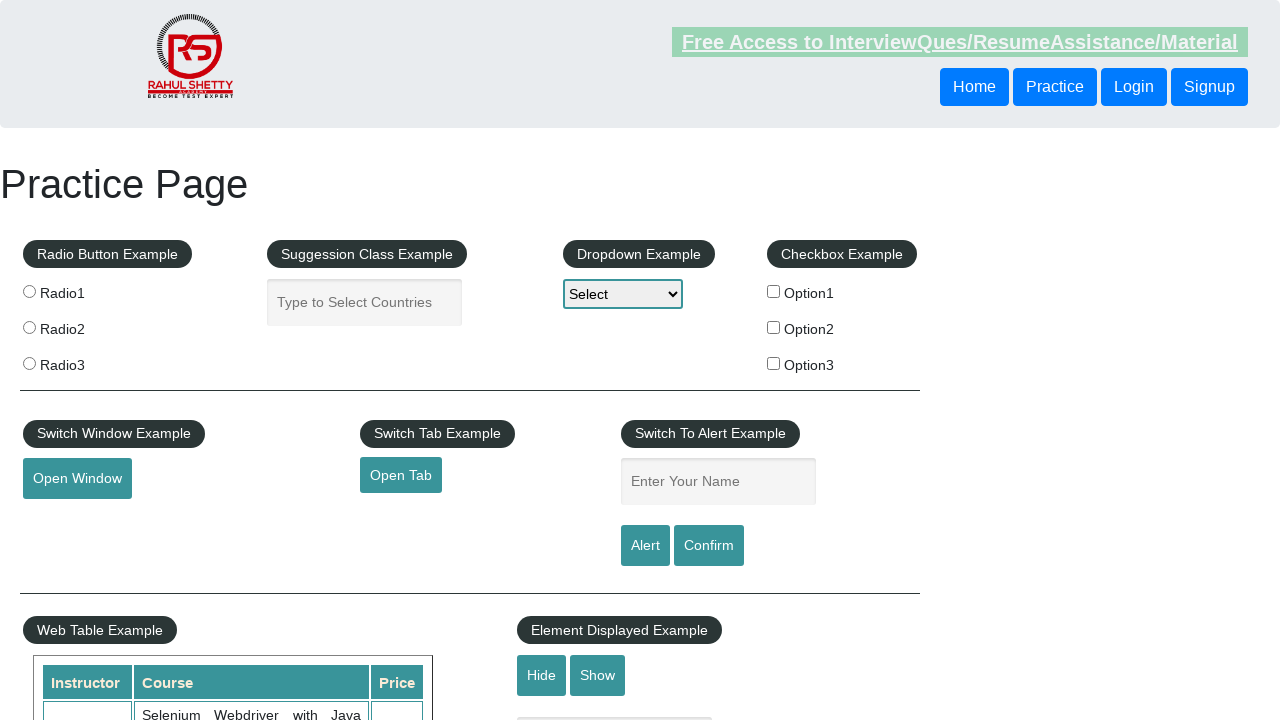

Retrieved href attribute from footer link 6: 'https://rahulshettyacademy.com/brokenlink'
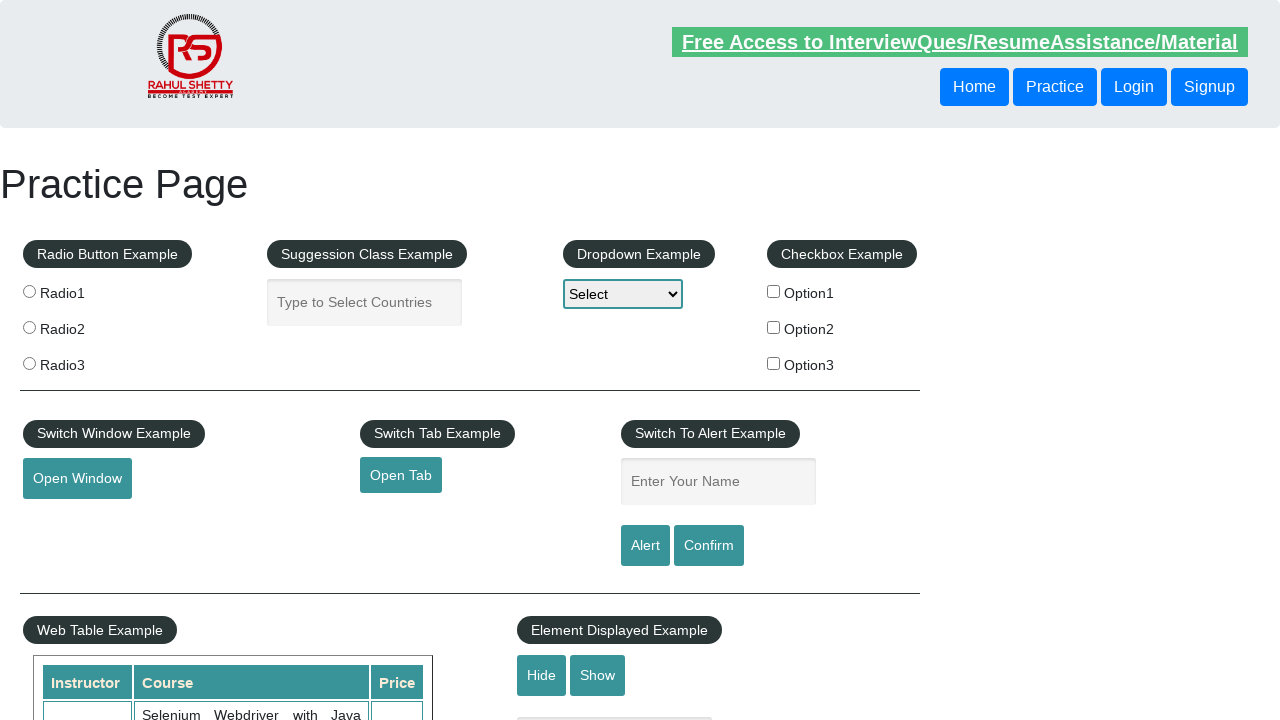

Verified footer link 6 has a valid href attribute
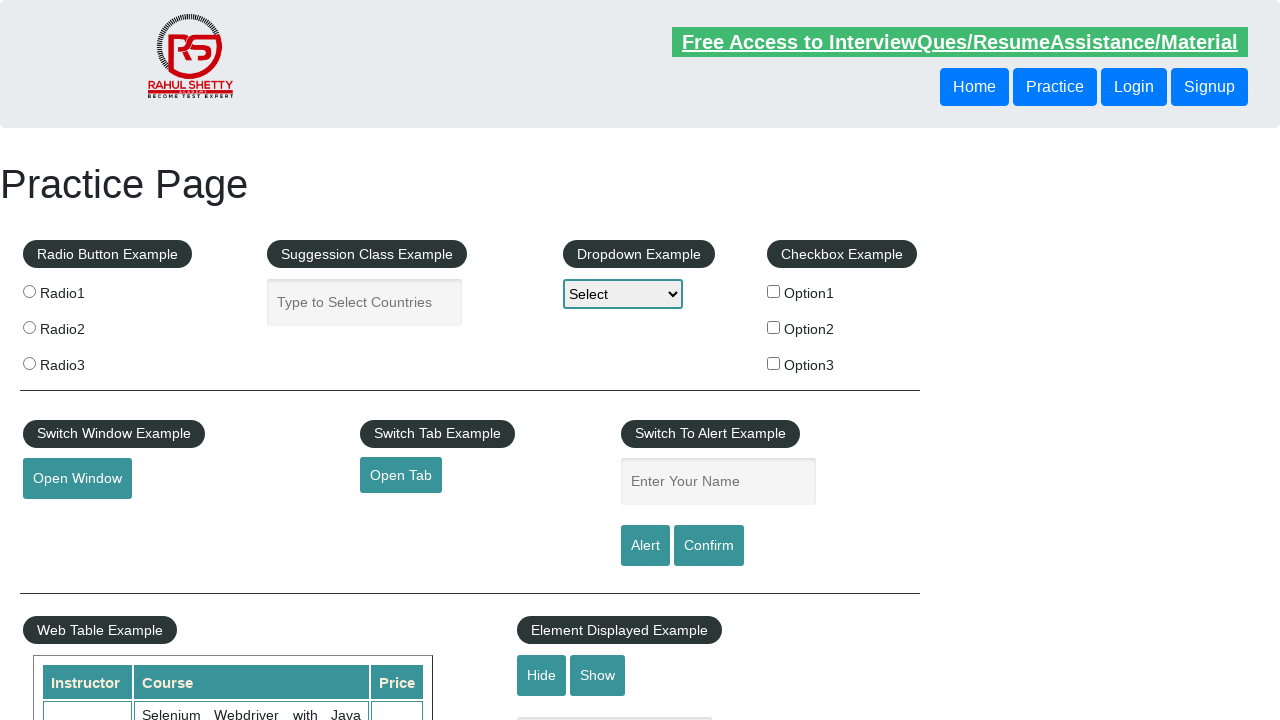

Retrieved href attribute from footer link 7: '#'
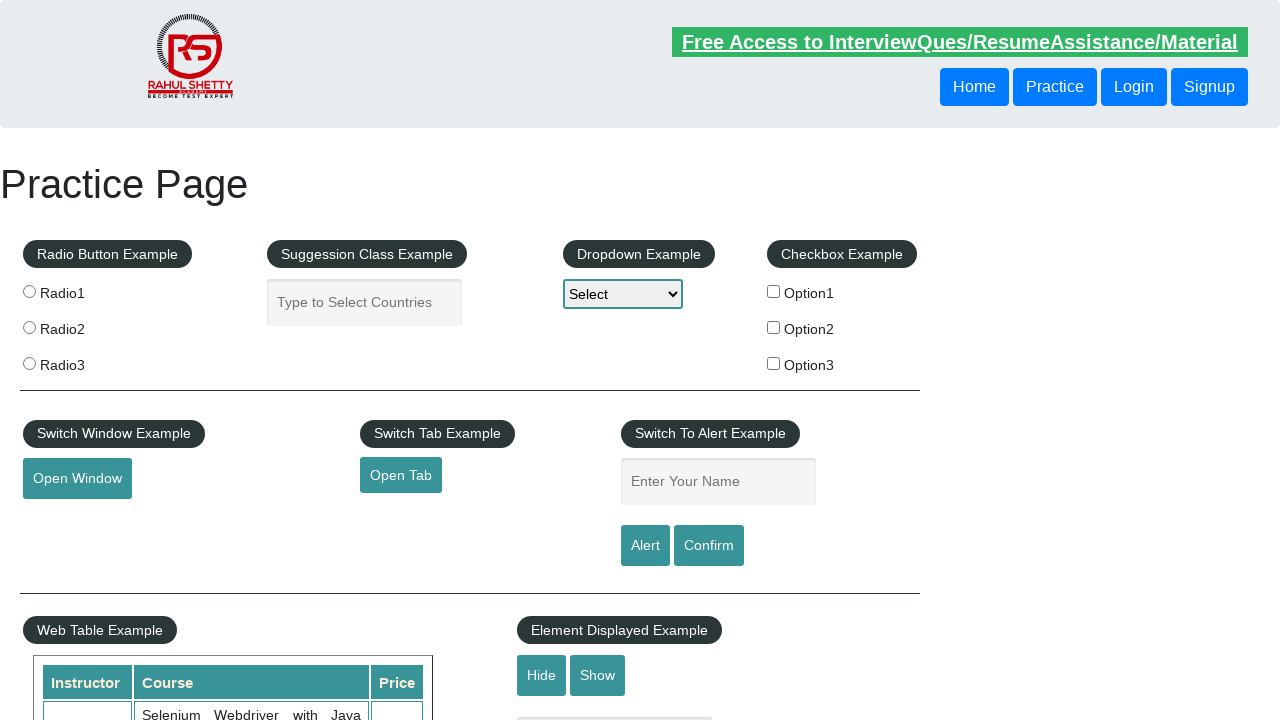

Verified footer link 7 has a valid href attribute
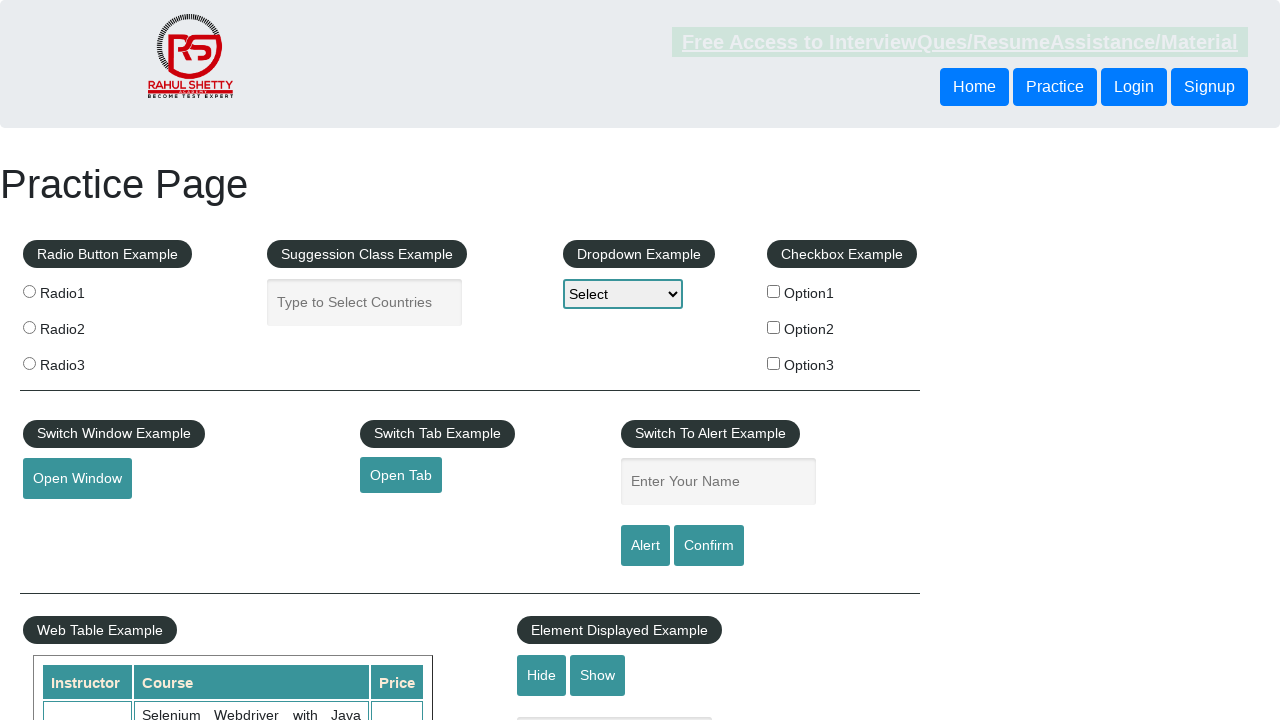

Retrieved href attribute from footer link 8: '#'
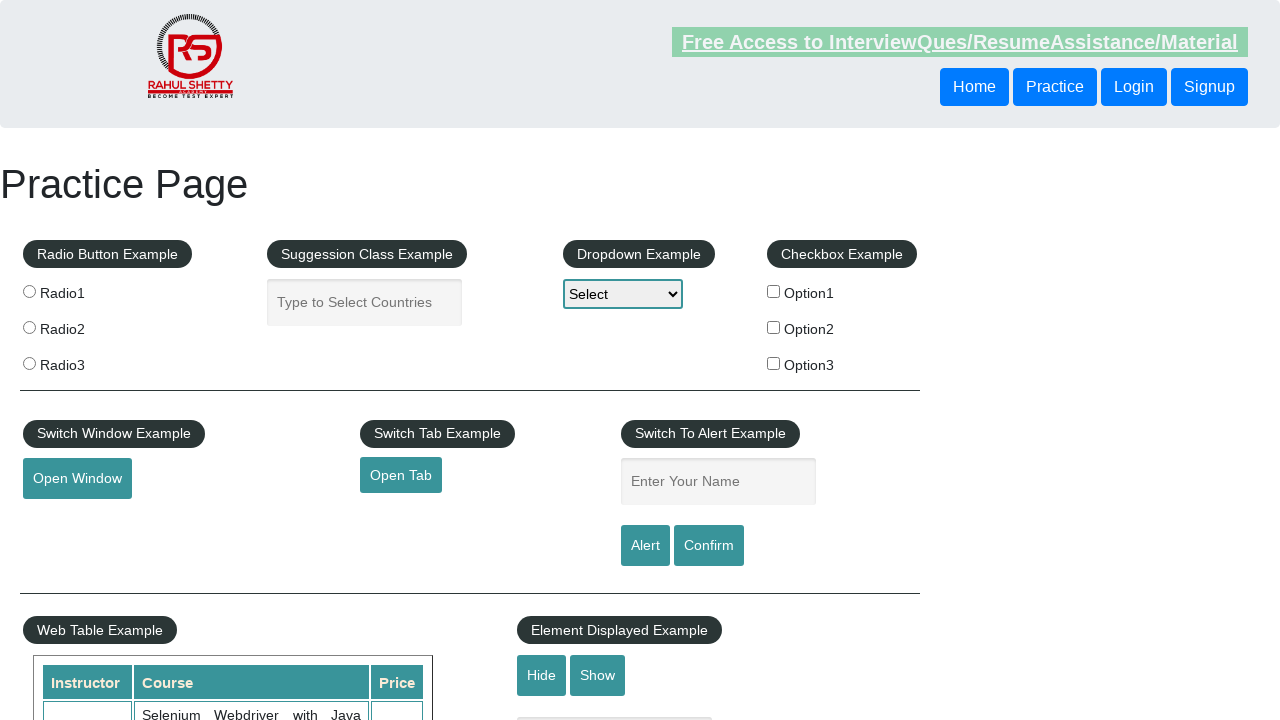

Verified footer link 8 has a valid href attribute
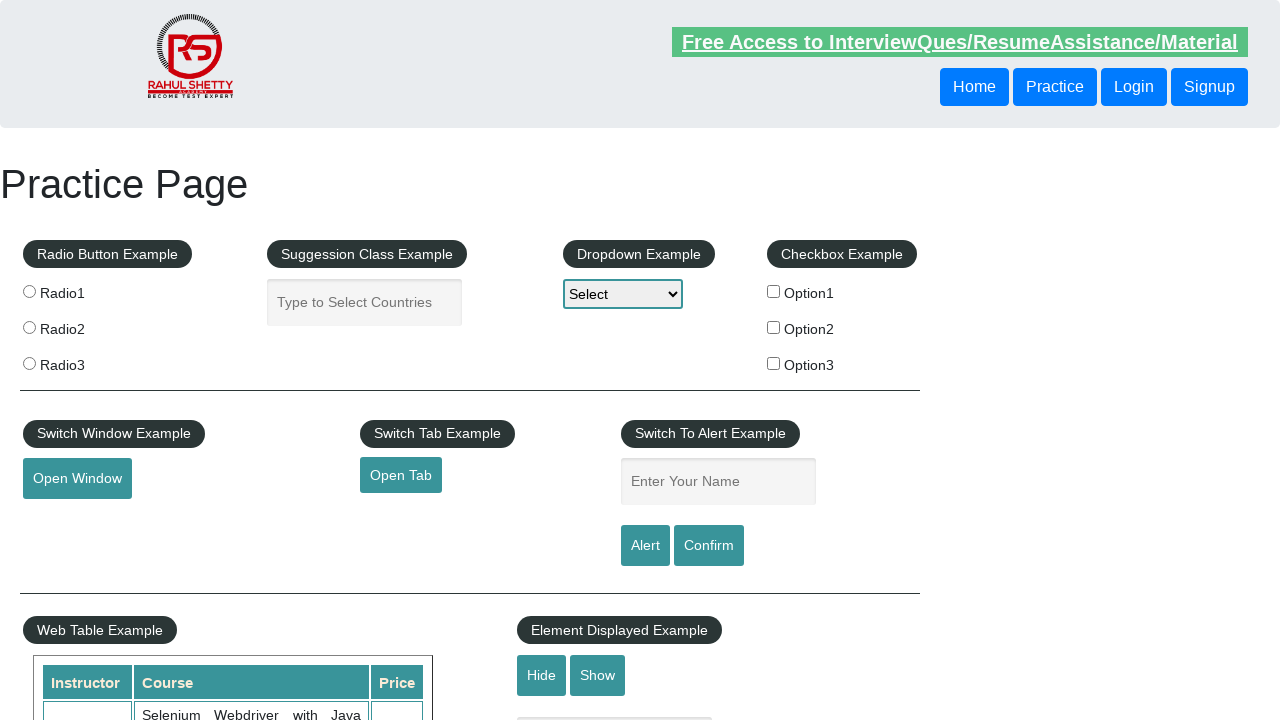

Retrieved href attribute from footer link 9: '#'
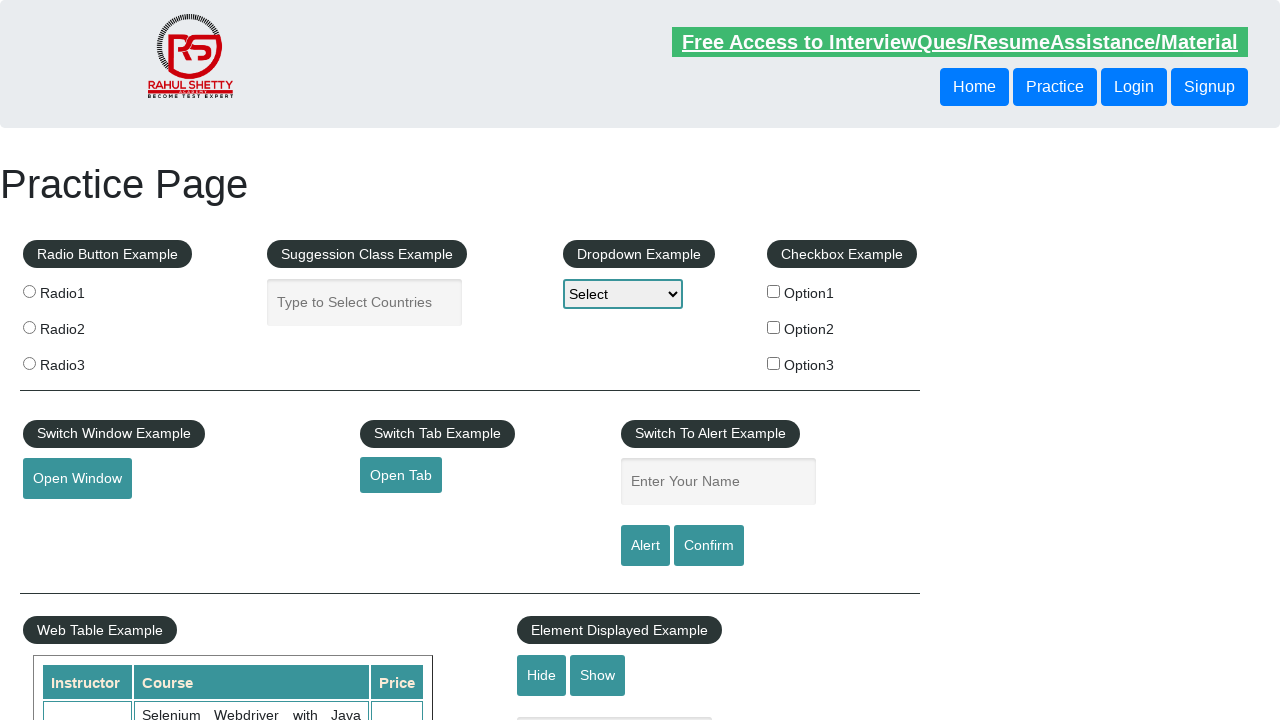

Verified footer link 9 has a valid href attribute
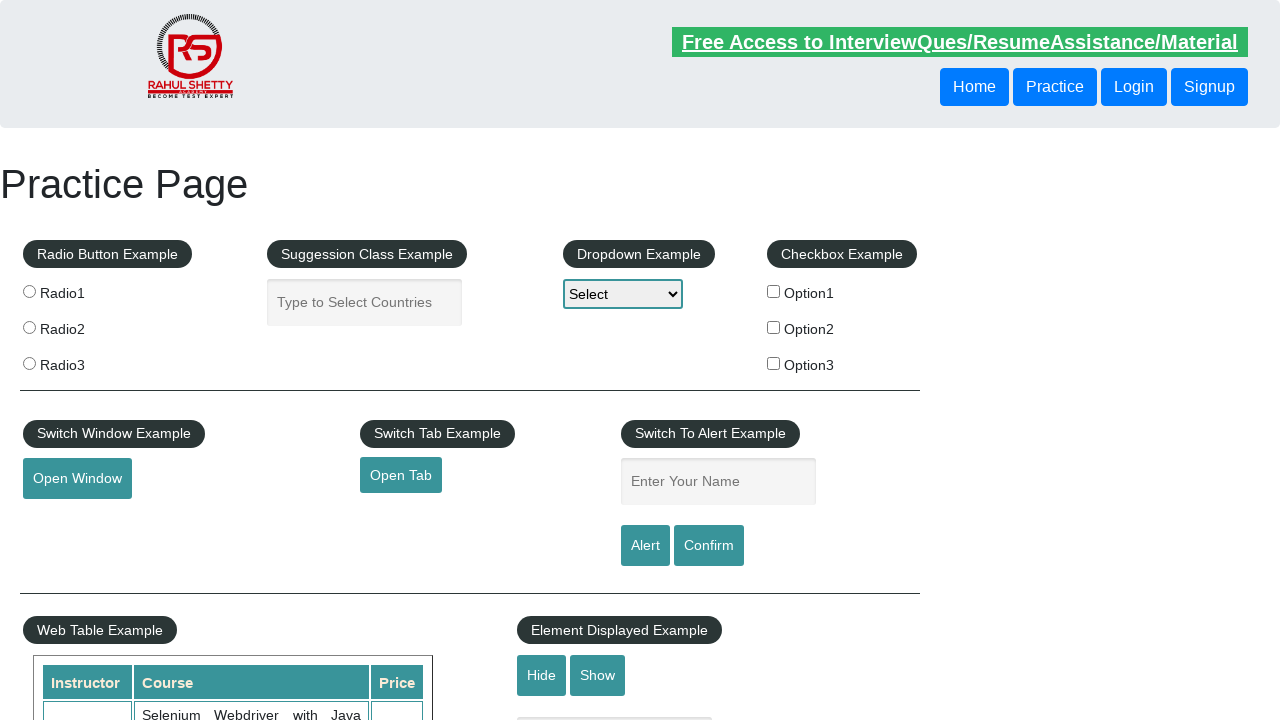

Retrieved href attribute from footer link 10: '#'
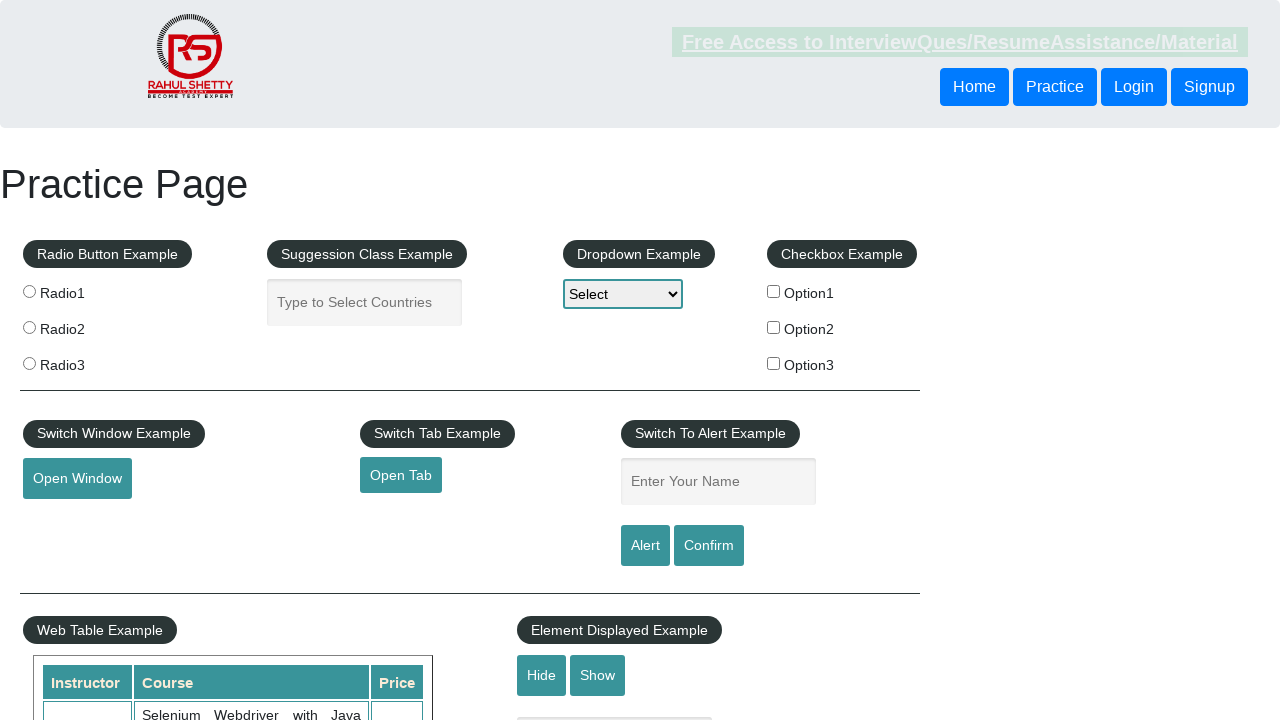

Verified footer link 10 has a valid href attribute
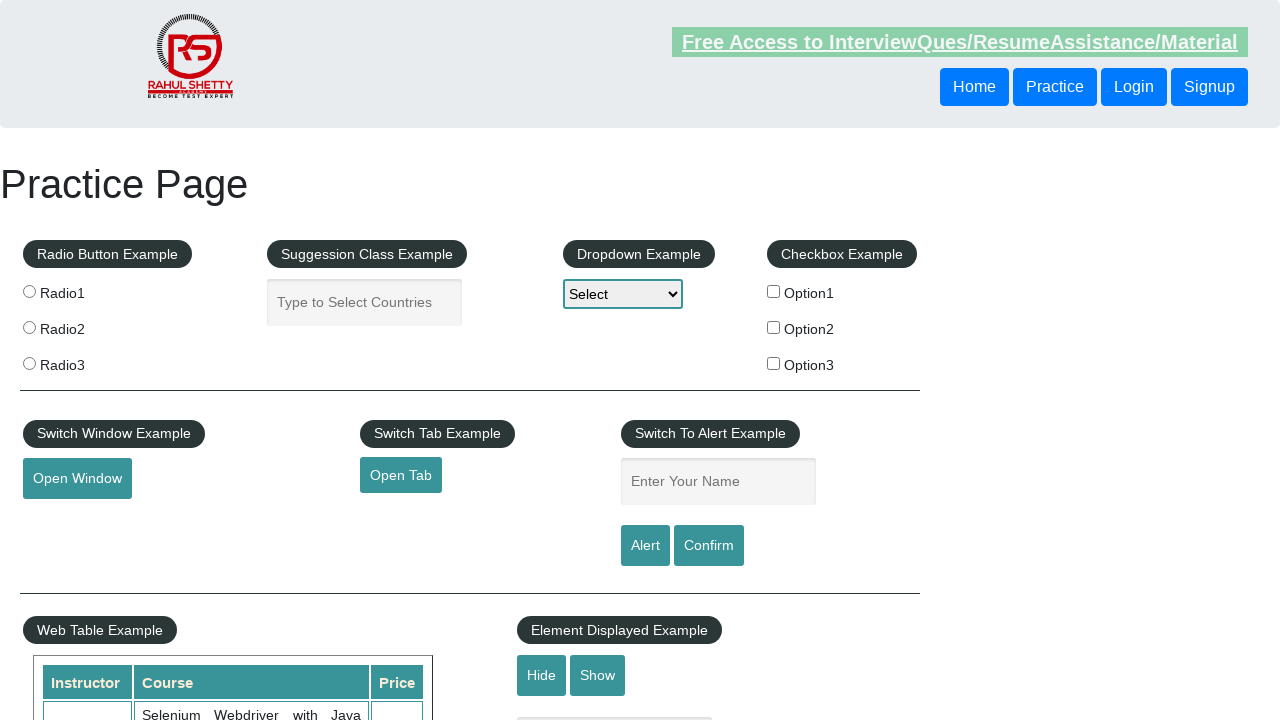

Retrieved href attribute from footer link 11: '#'
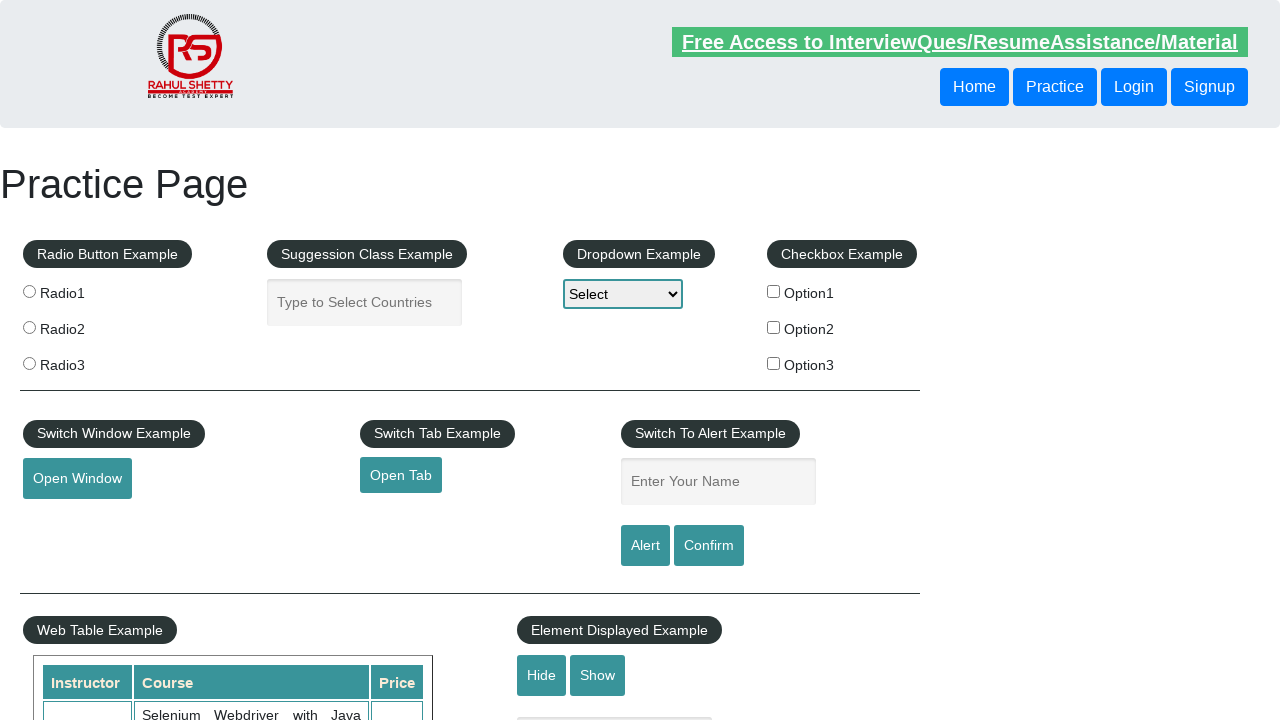

Verified footer link 11 has a valid href attribute
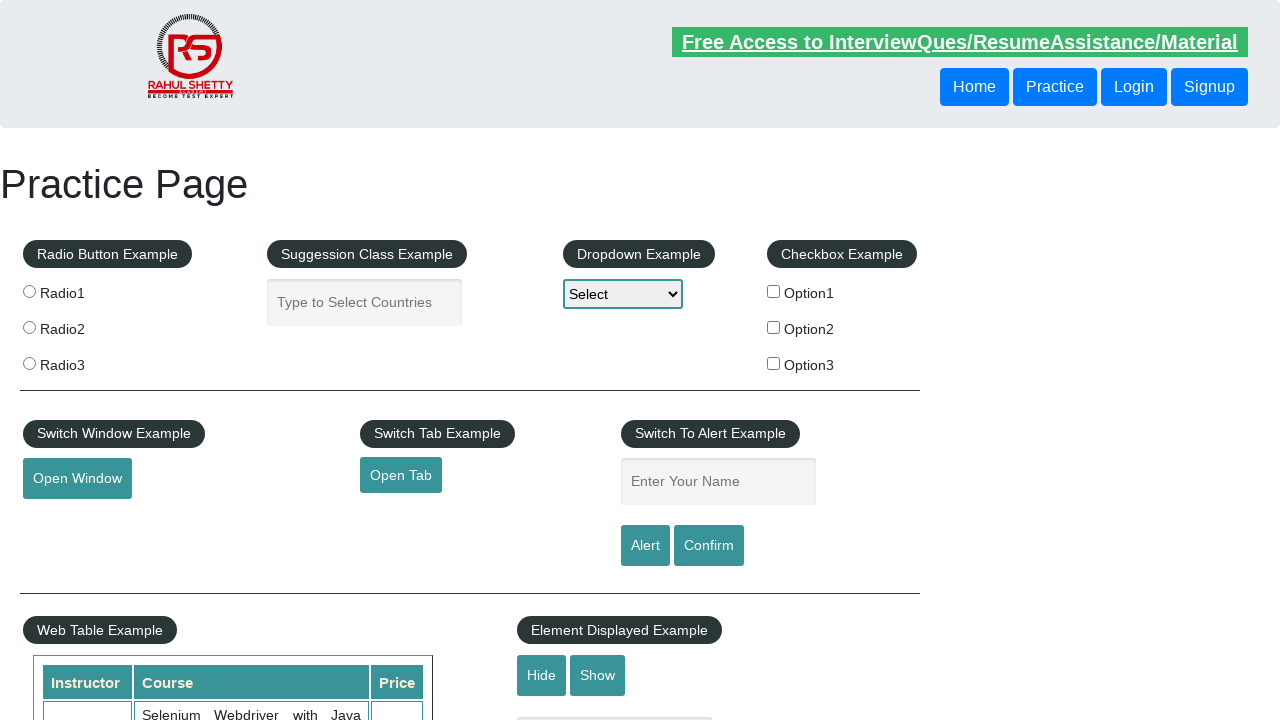

Retrieved href attribute from footer link 12: '#'
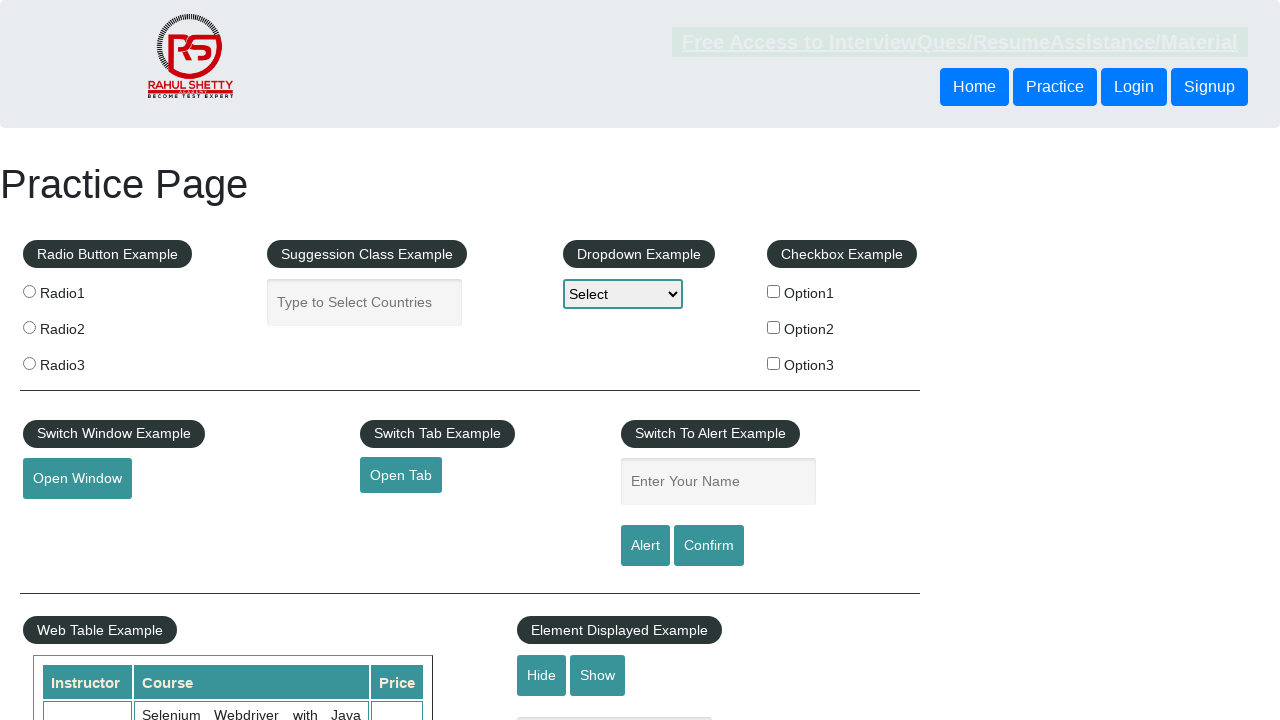

Verified footer link 12 has a valid href attribute
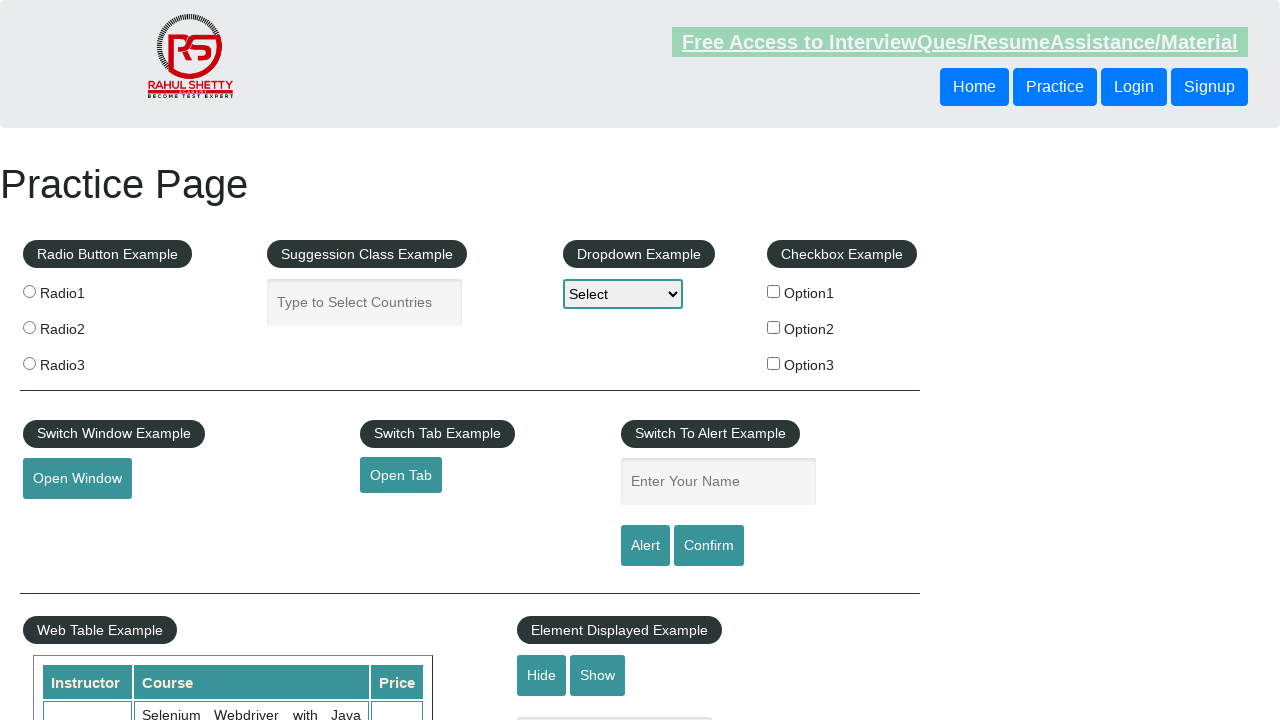

Retrieved href attribute from footer link 13: '#'
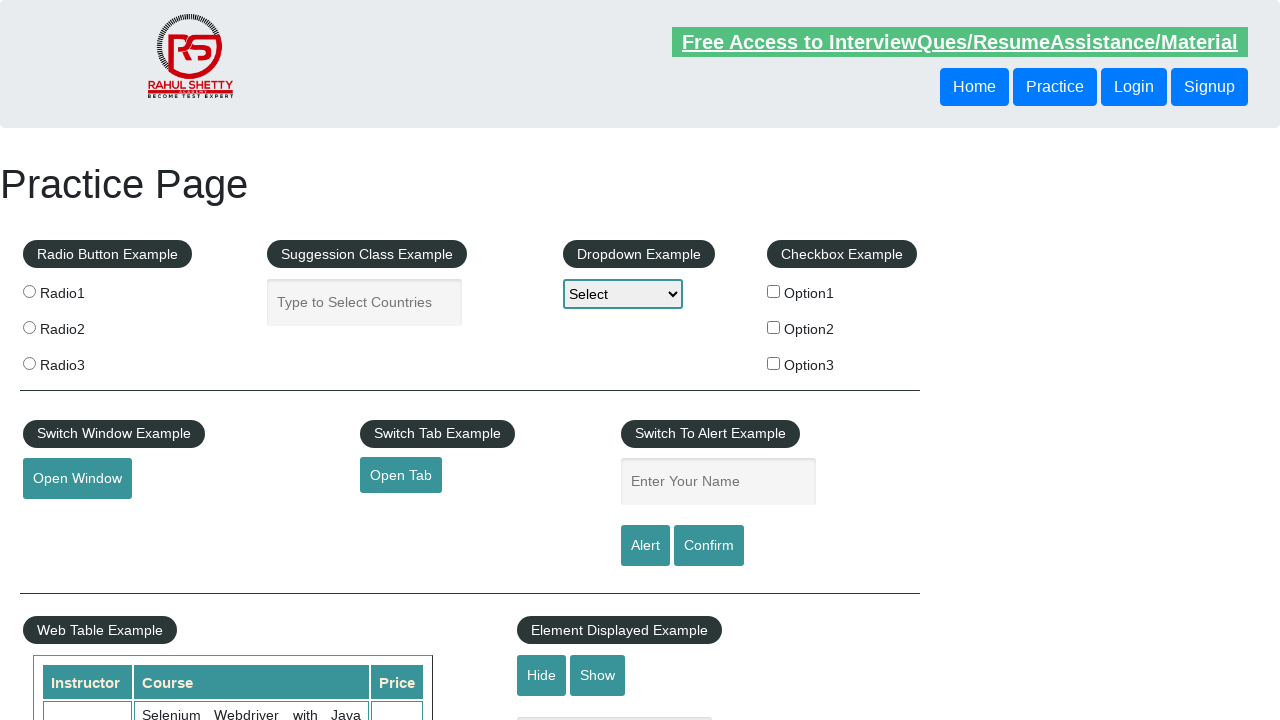

Verified footer link 13 has a valid href attribute
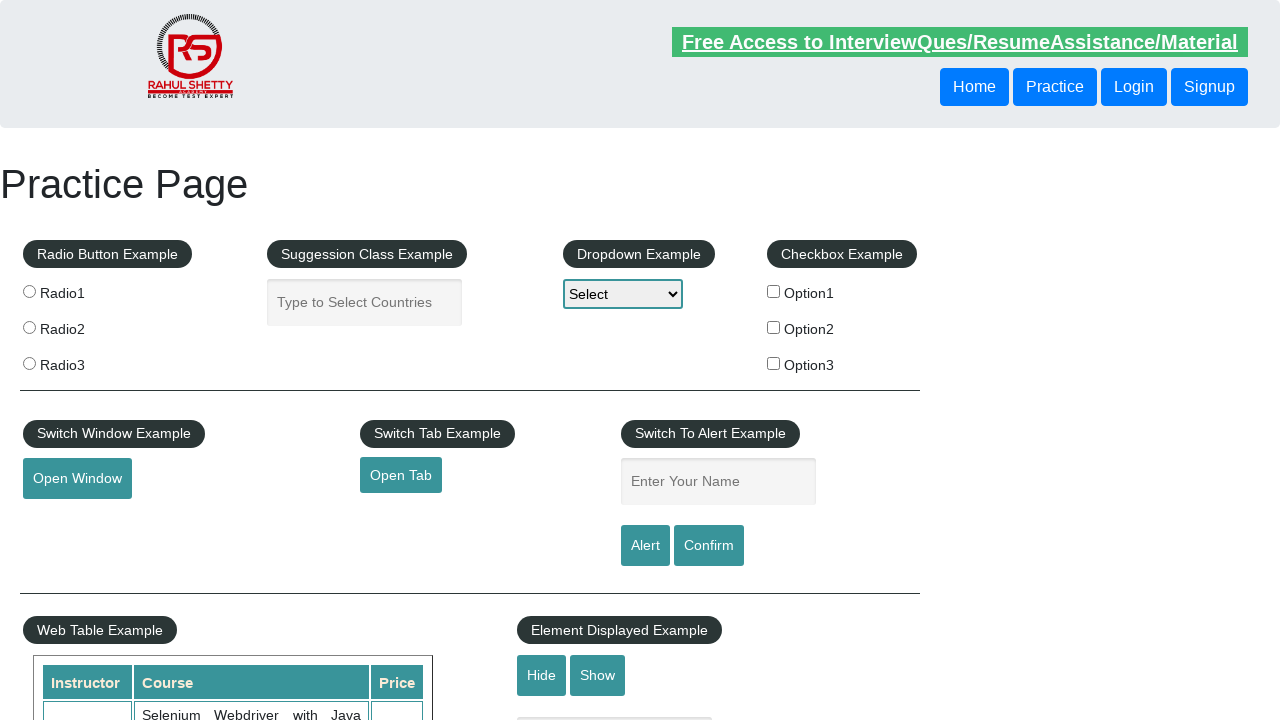

Retrieved href attribute from footer link 14: '#'
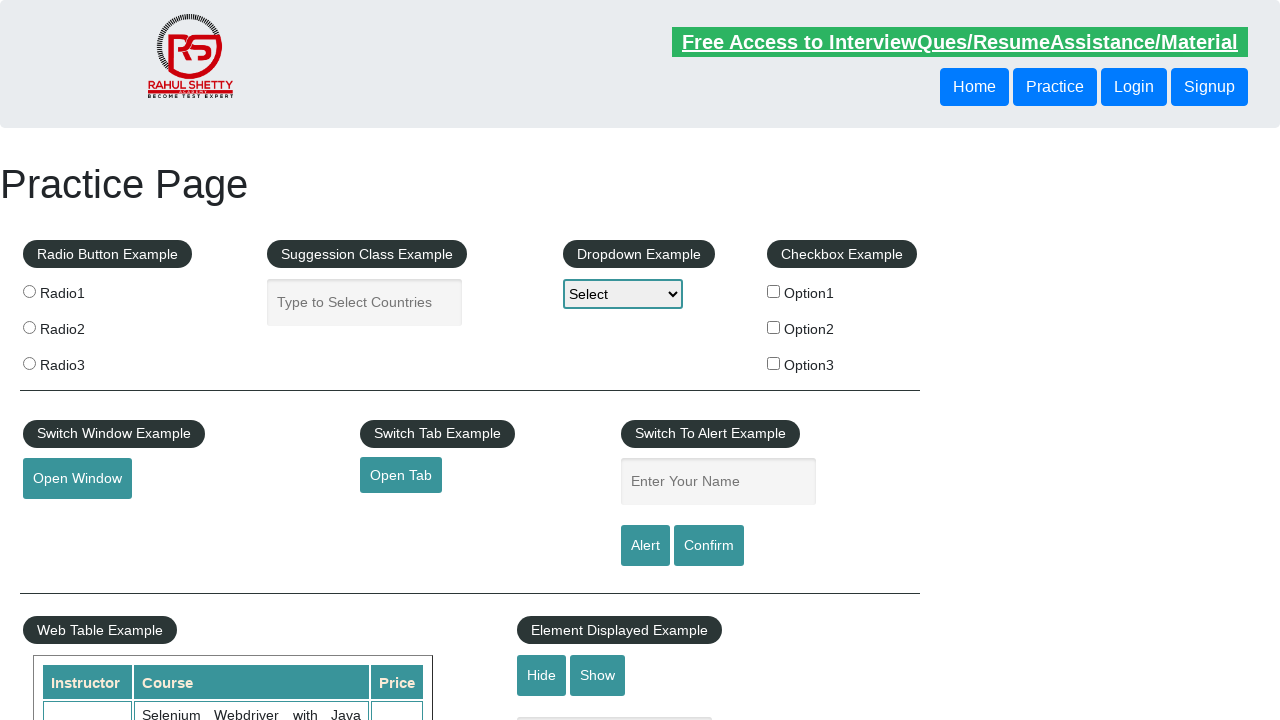

Verified footer link 14 has a valid href attribute
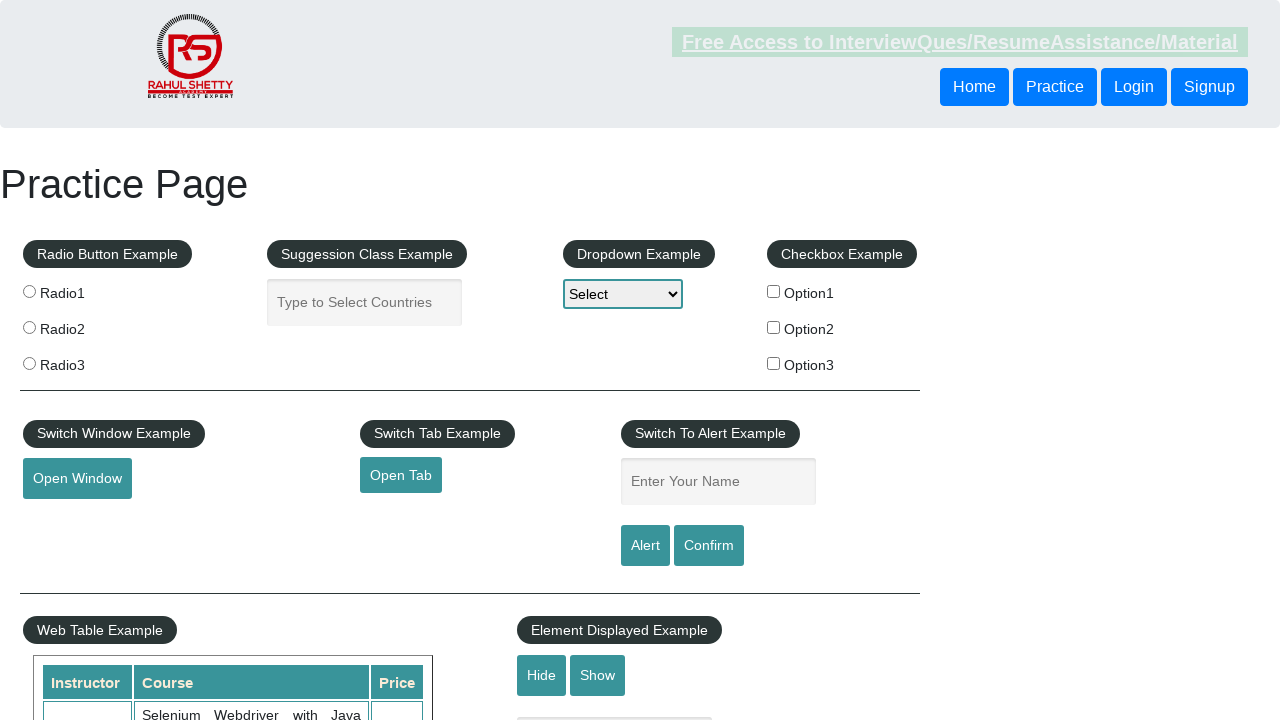

Retrieved href attribute from footer link 15: '#'
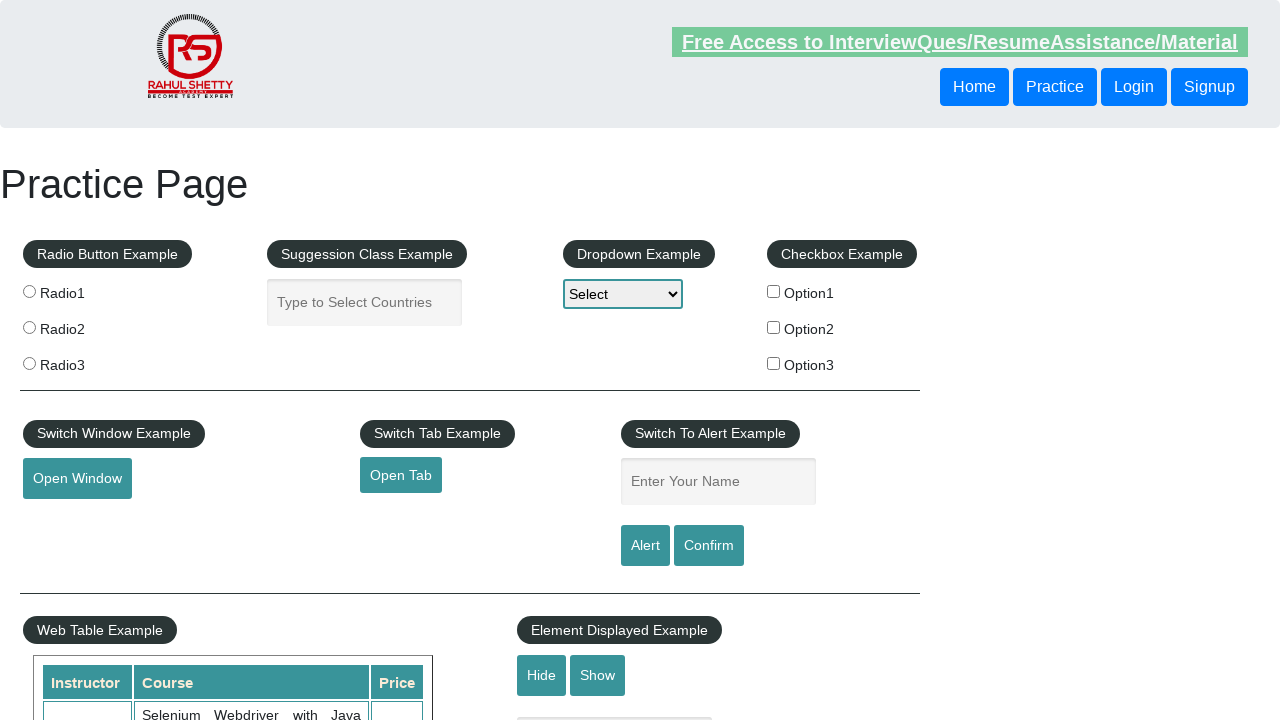

Verified footer link 15 has a valid href attribute
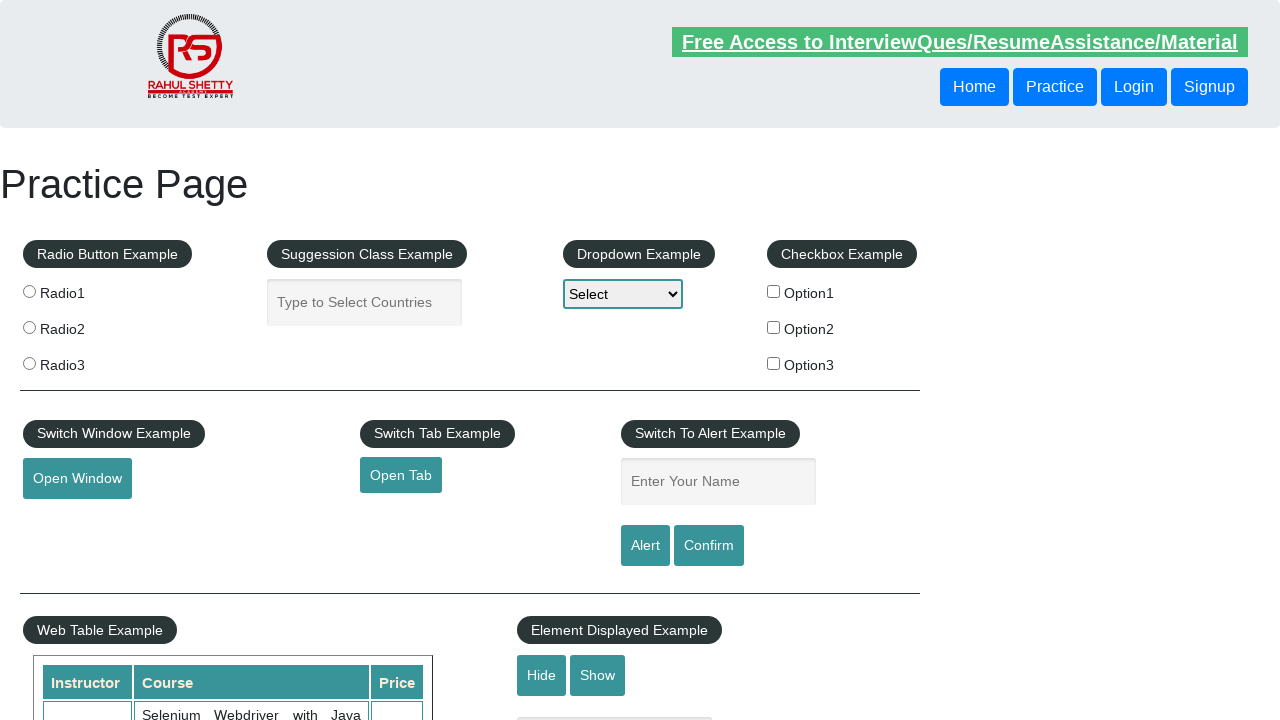

Retrieved href attribute from footer link 16: '#'
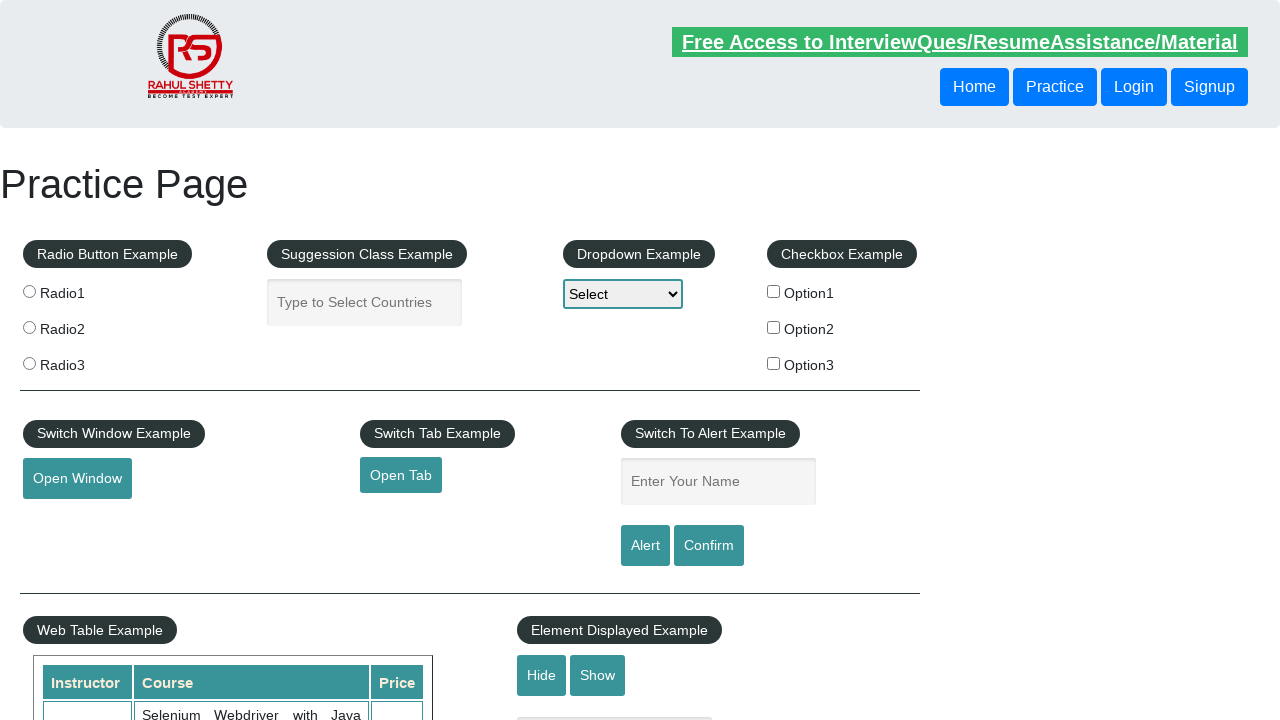

Verified footer link 16 has a valid href attribute
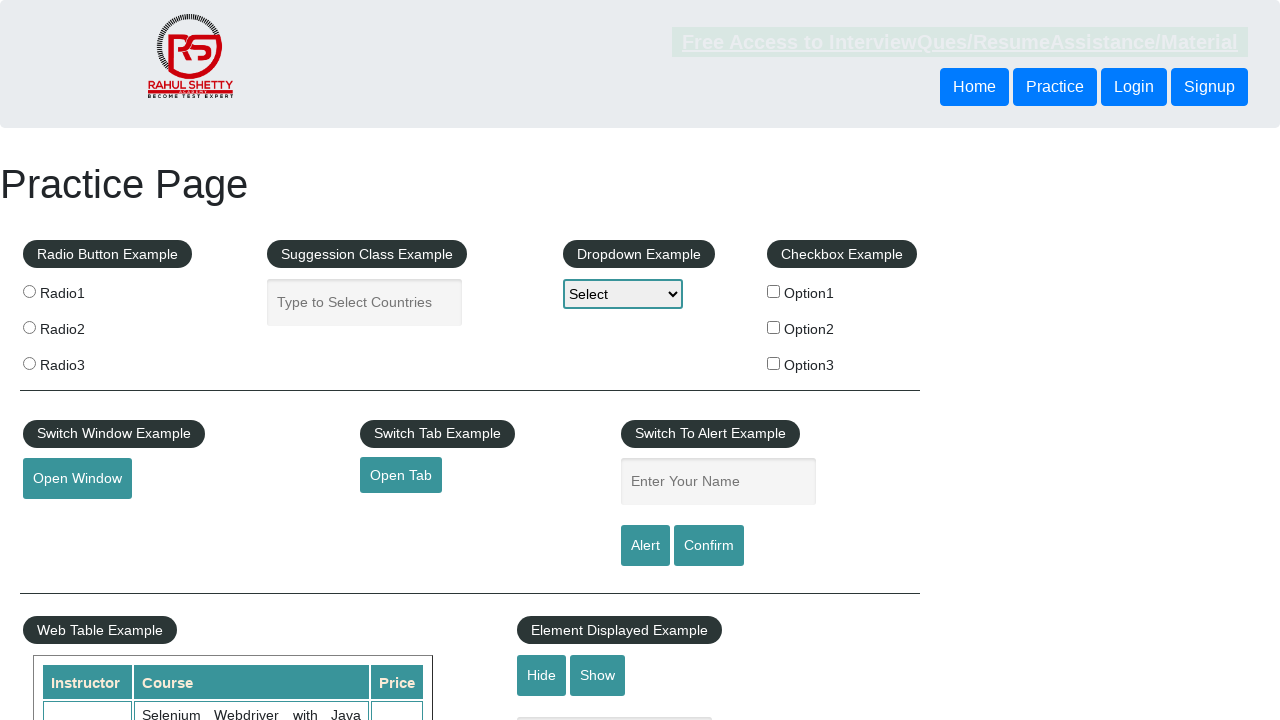

Retrieved href attribute from footer link 17: '#'
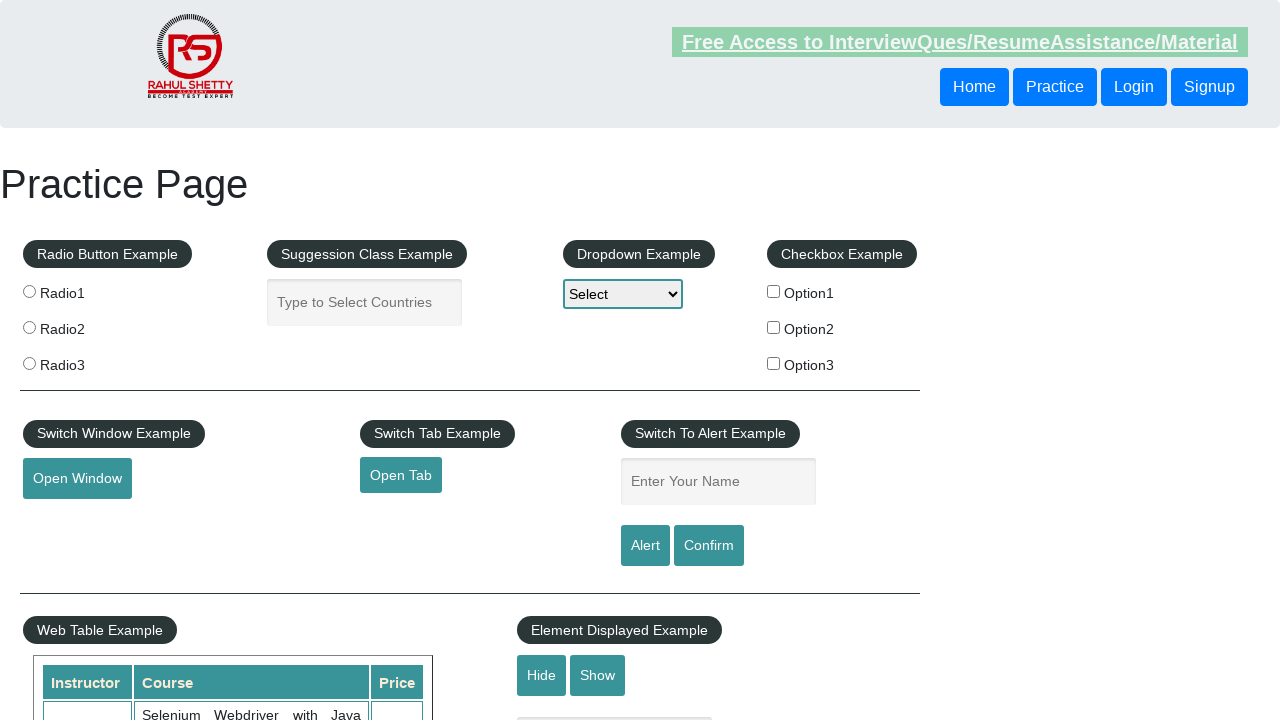

Verified footer link 17 has a valid href attribute
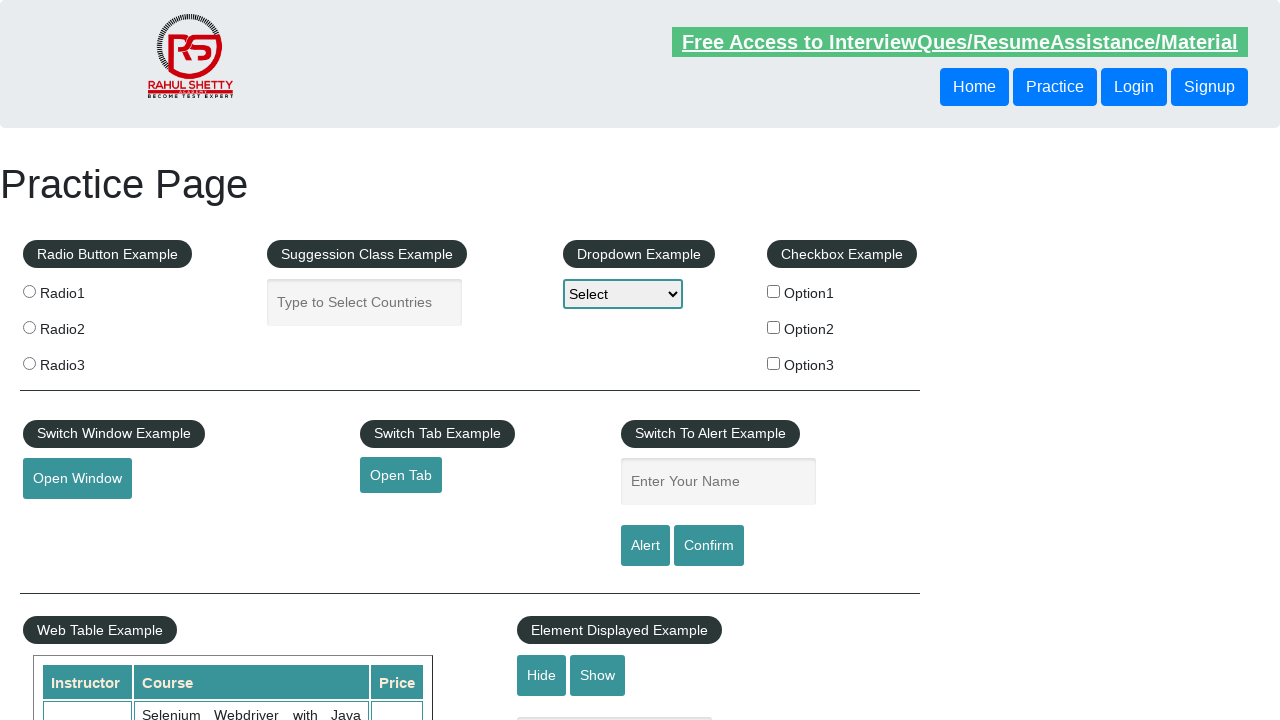

Retrieved href attribute from footer link 18: '#'
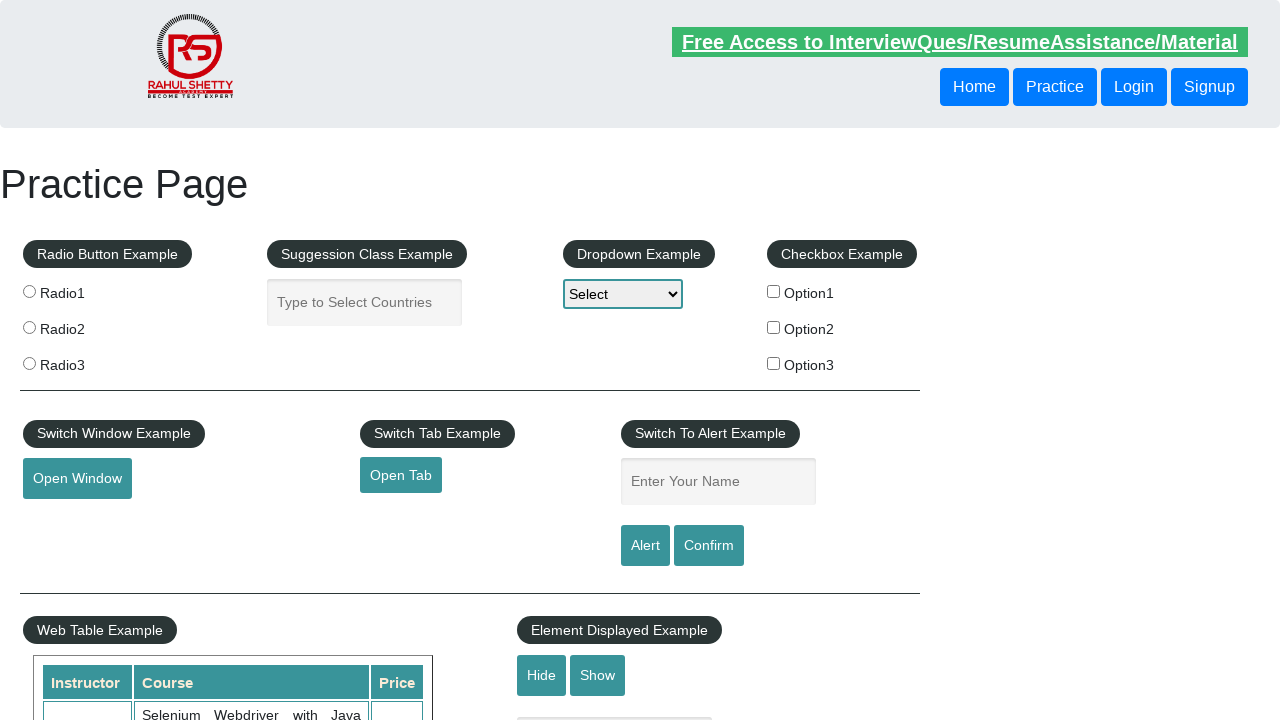

Verified footer link 18 has a valid href attribute
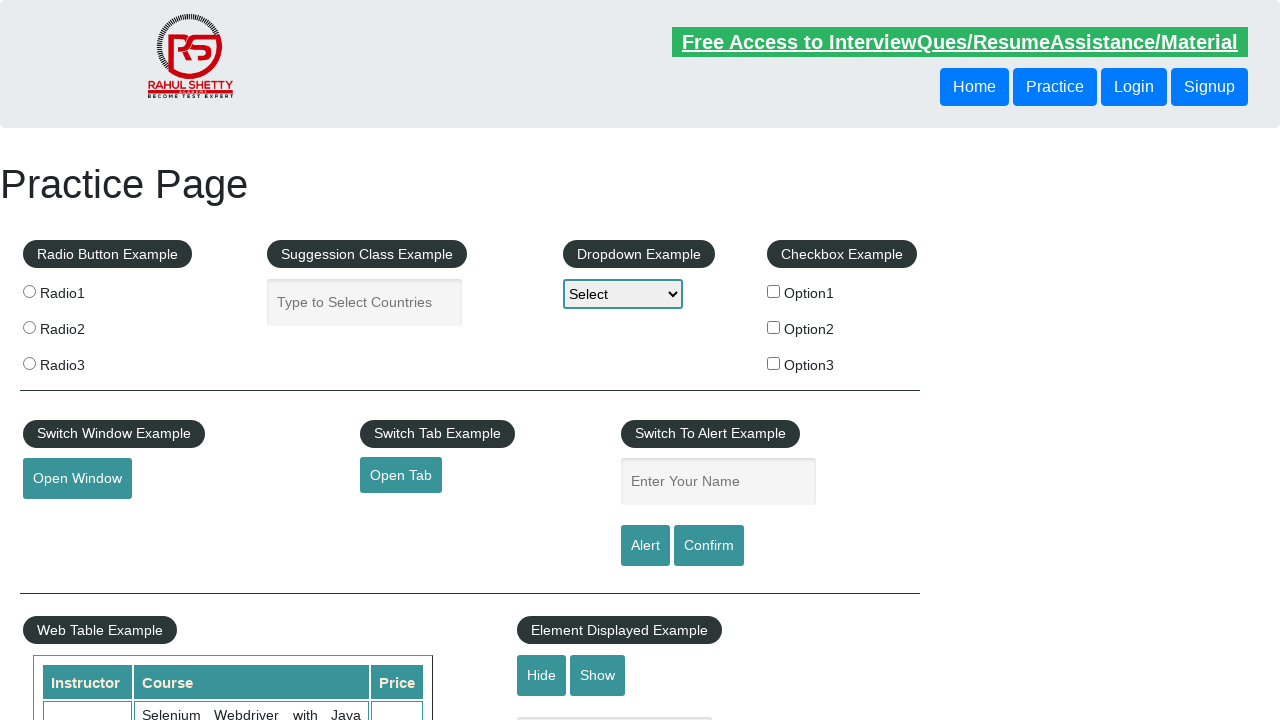

Retrieved href attribute from footer link 19: '#'
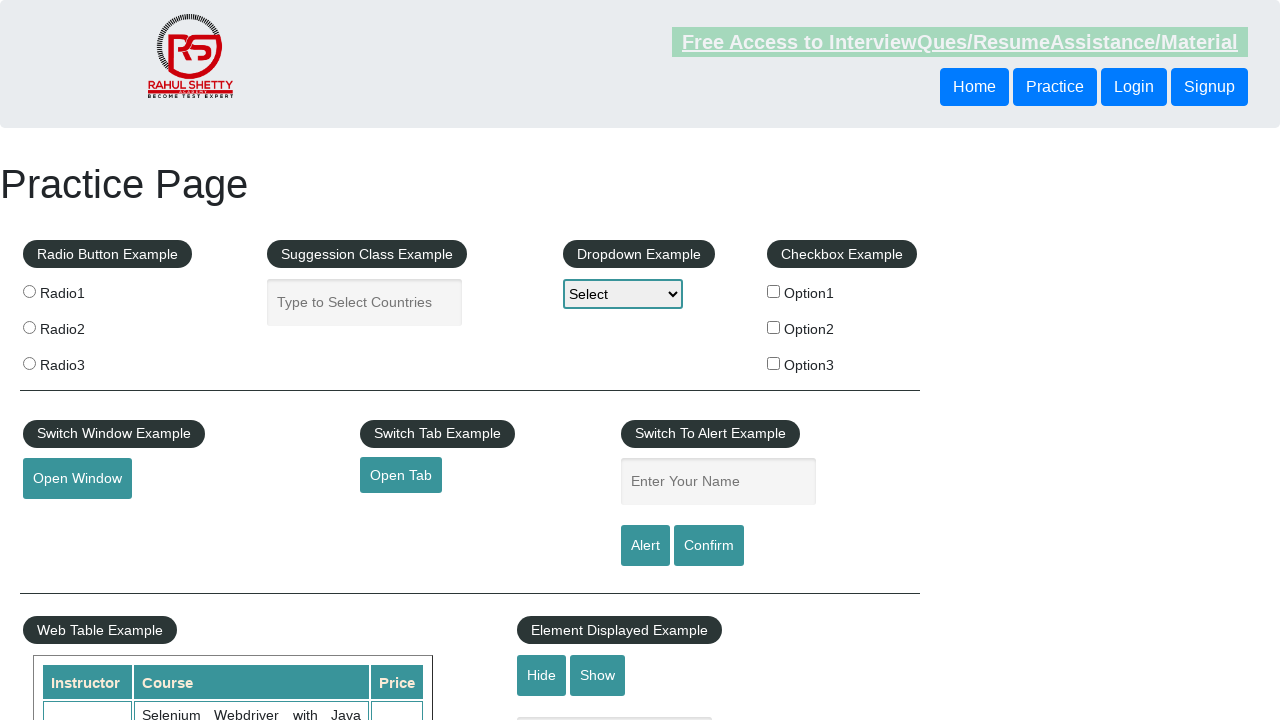

Verified footer link 19 has a valid href attribute
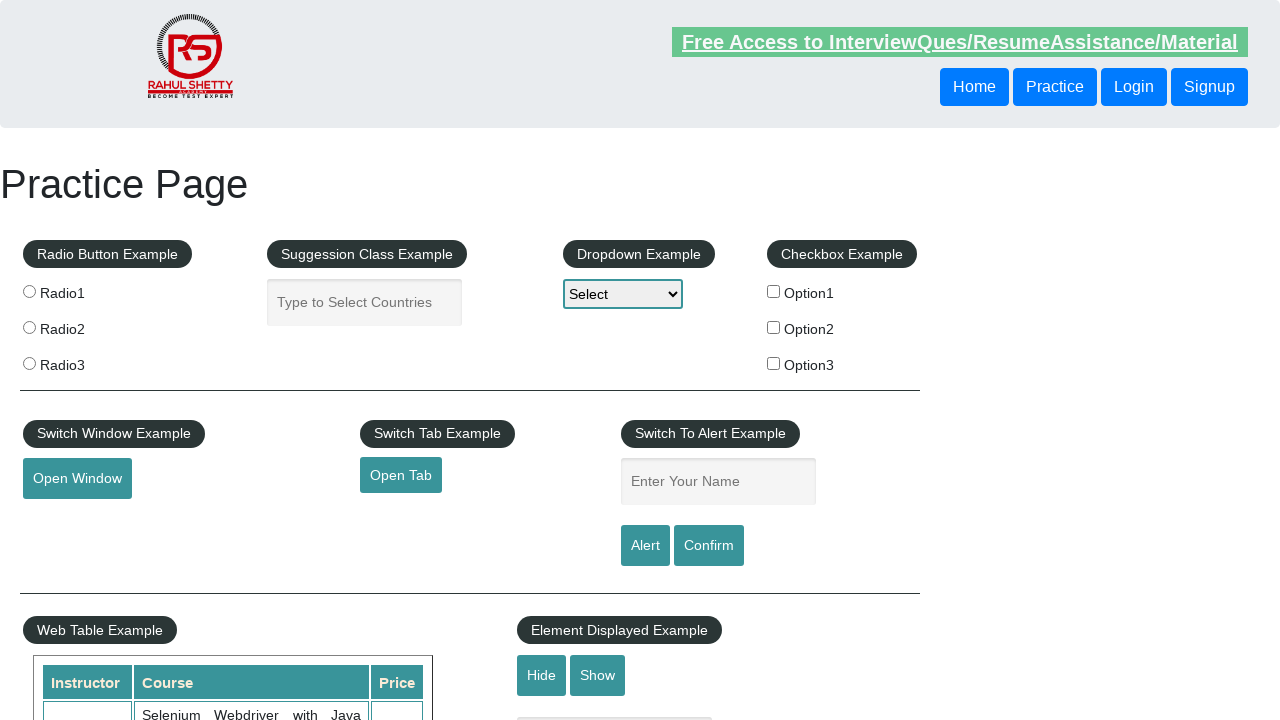

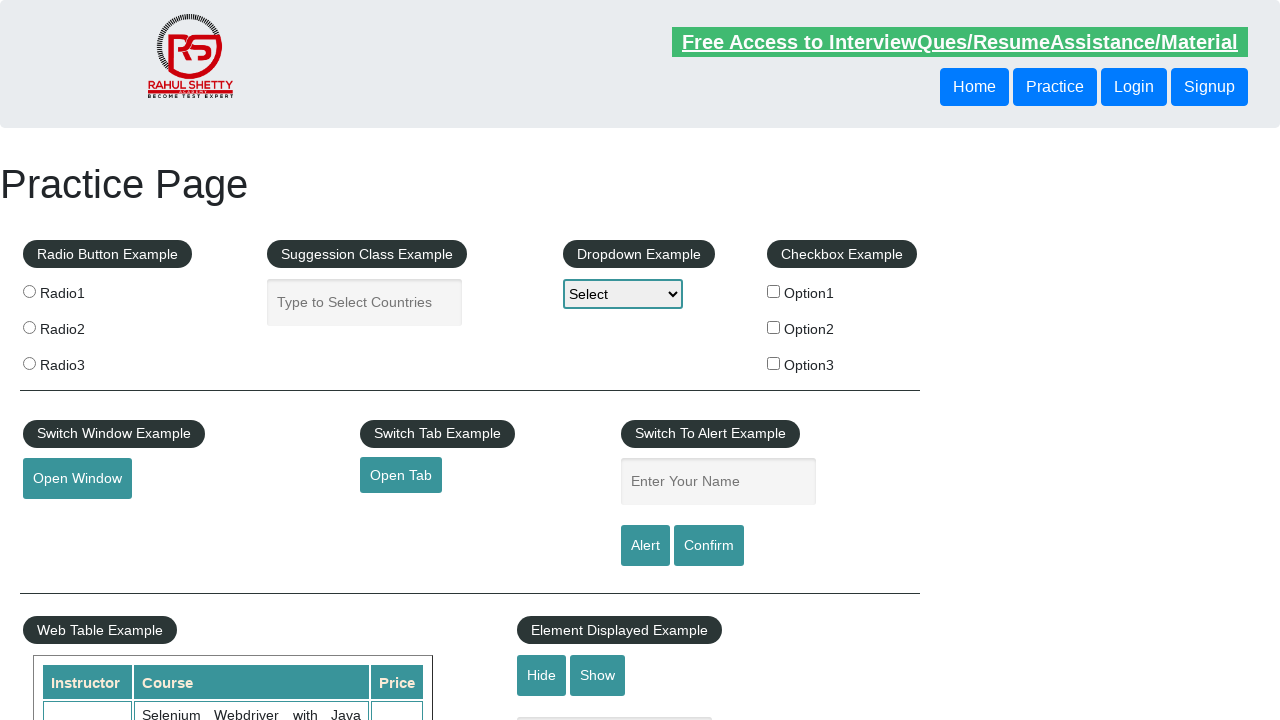